Tests navigation through popular category links by clicking each category and verifying the page title changes appropriately

Starting URL: https://horn.rs/

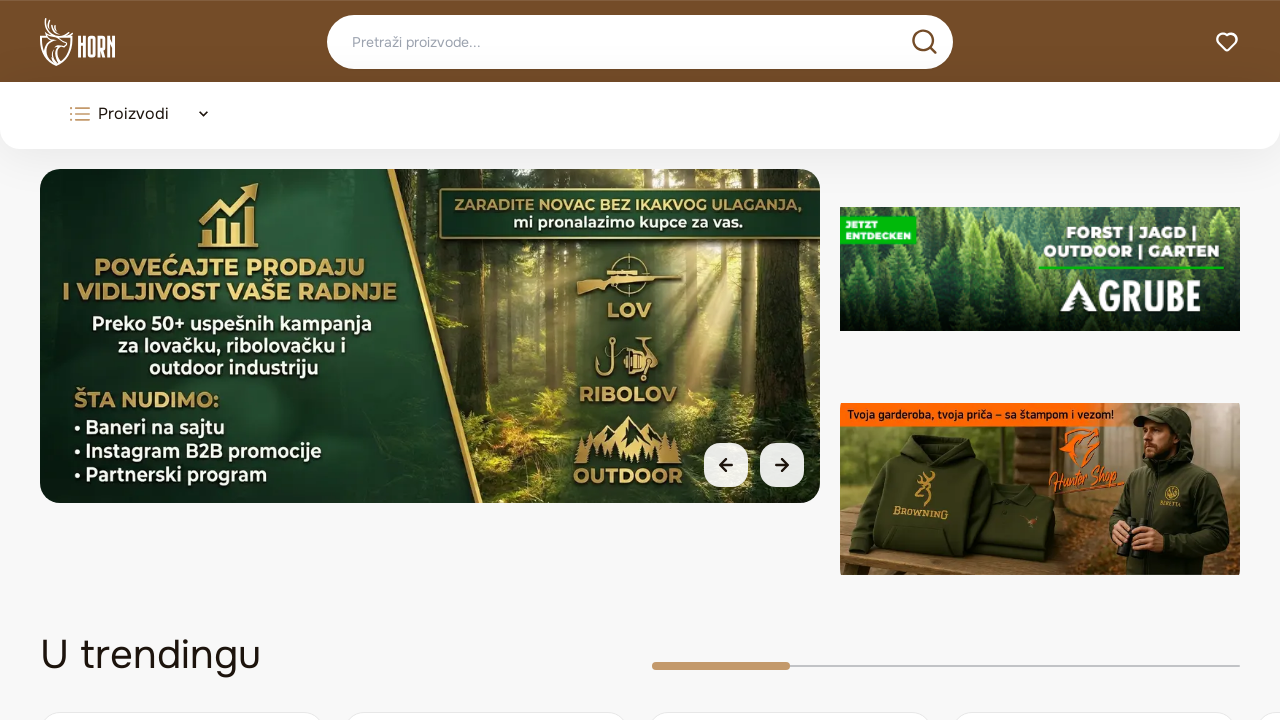

Clicked on category link 'Lovacke Čizme' at (262, 360) on //p[contains(text(),'Lovacke Čizme') and @class='text-white text-[20px] mt-0 mb-
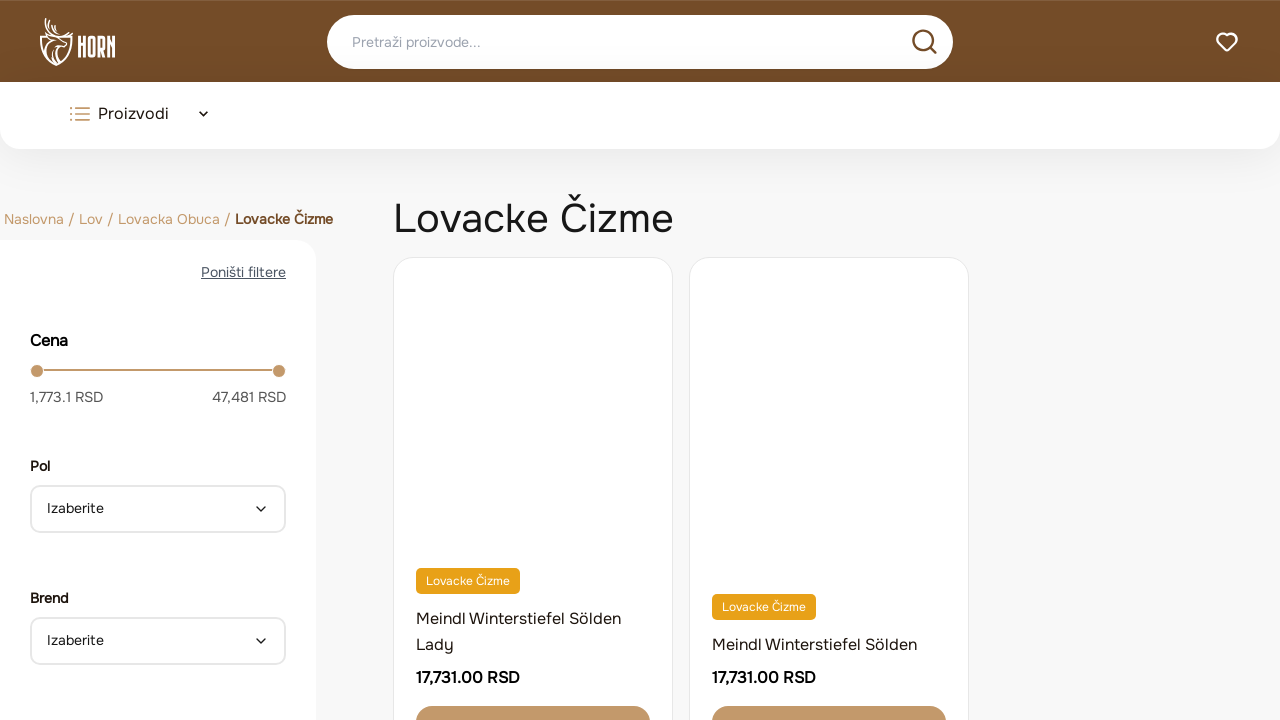

Waited for page to load after clicking 'Lovacke Čizme'
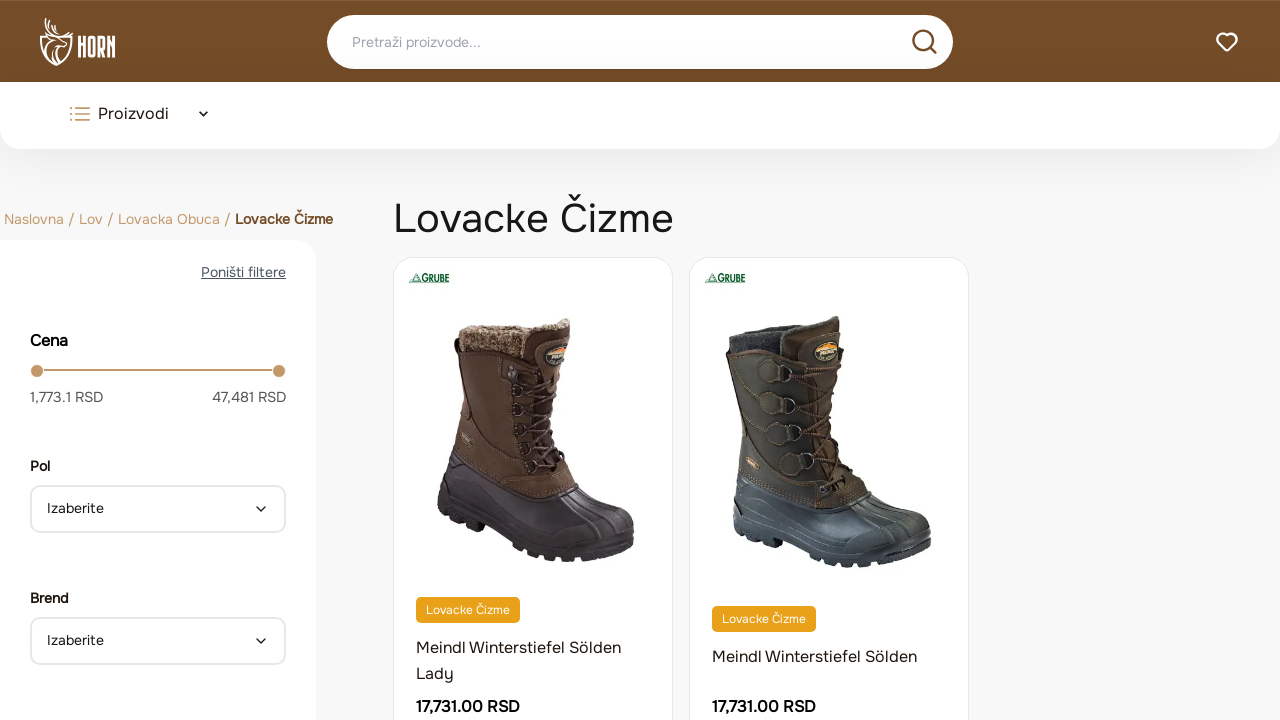

Retrieved page title: 'Lovacke Čizme | HORN'
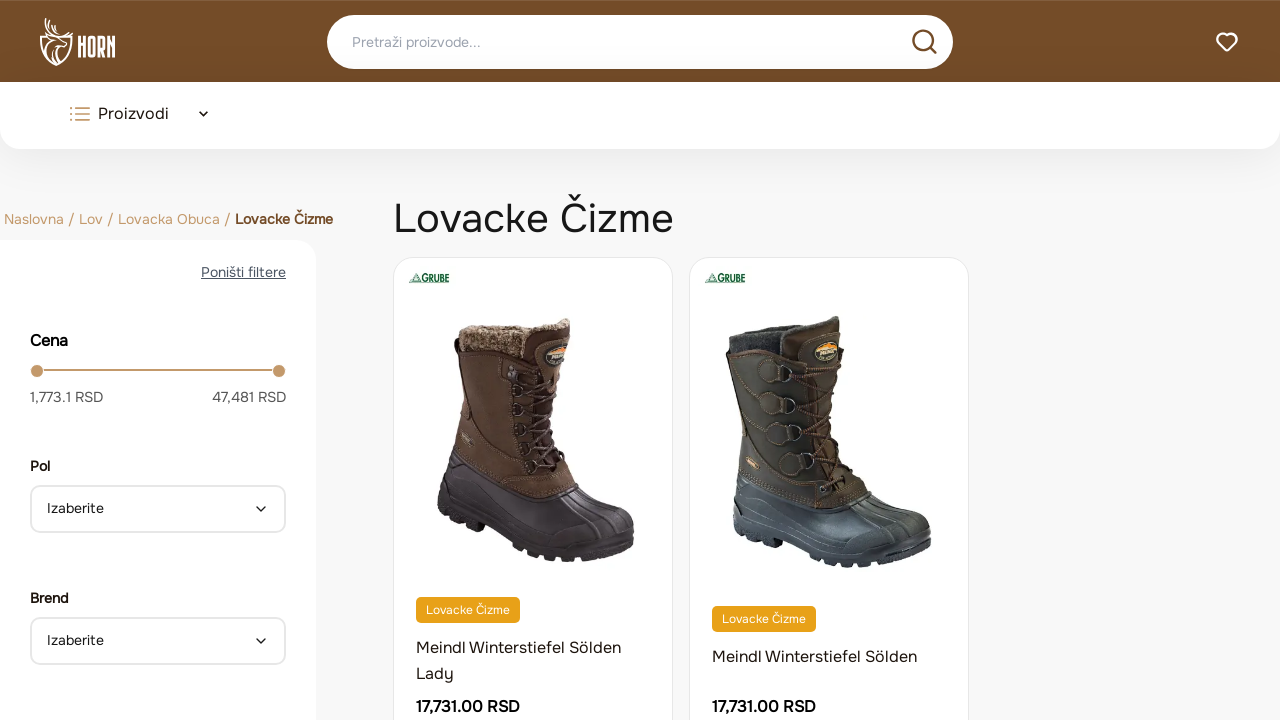

Verified page title contains expected text 'Lovacke Čizme | HORN'
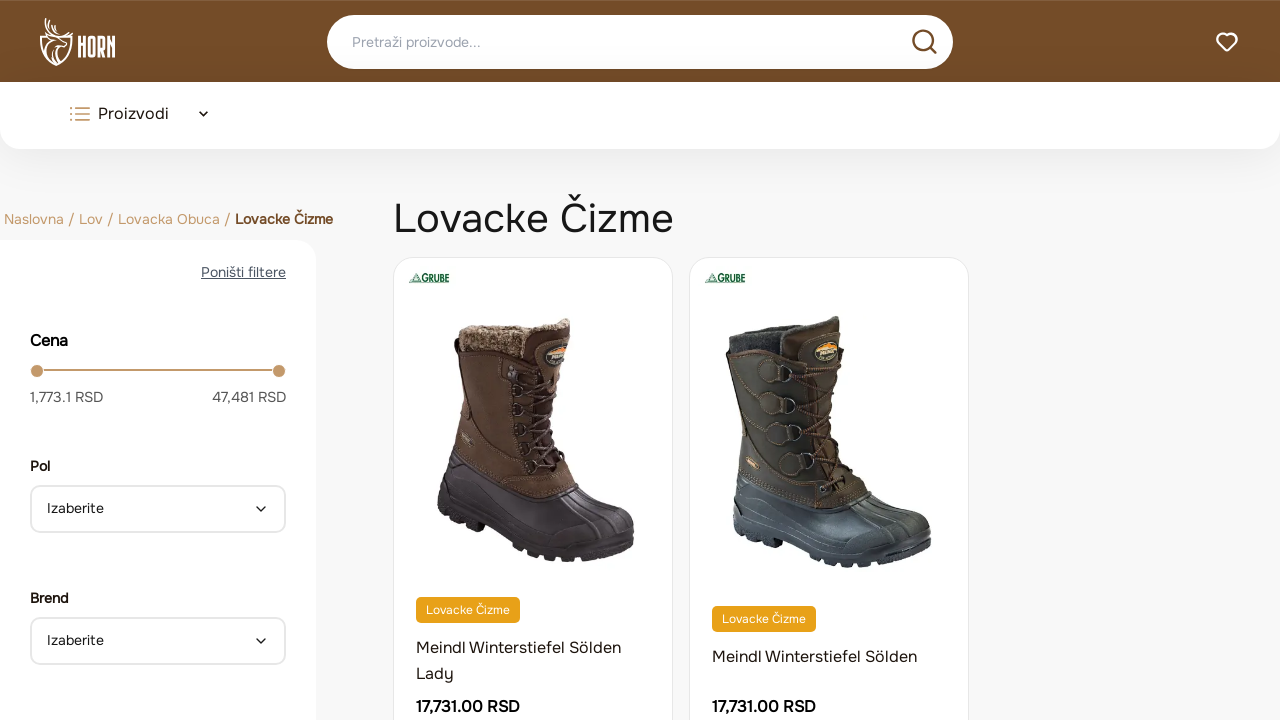

Navigated back to homepage after viewing 'Lovacke Čizme'
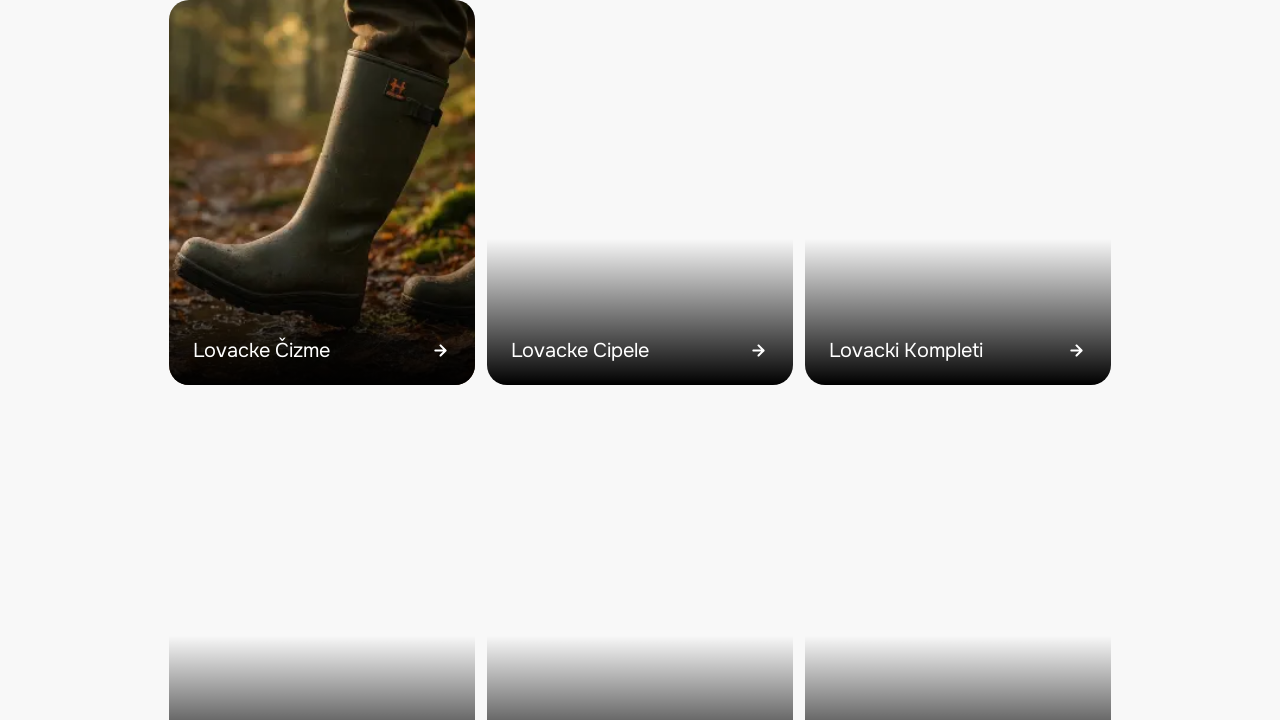

Waited for homepage to load
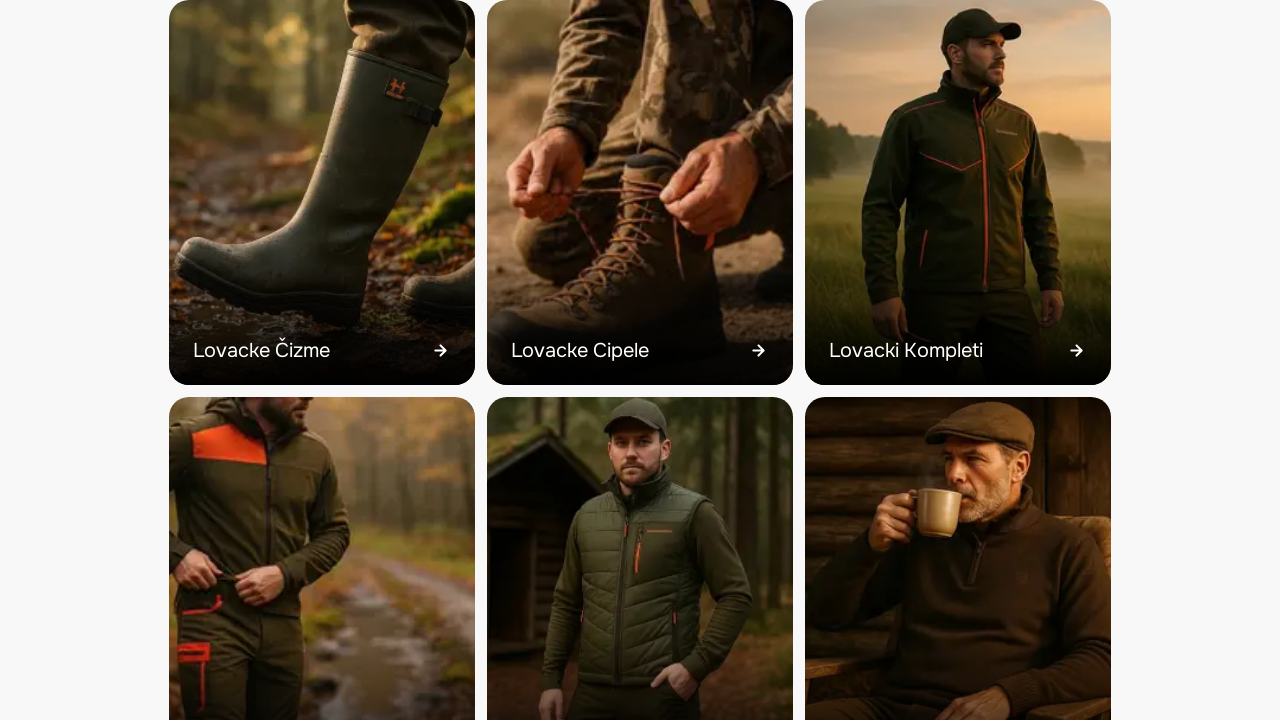

Clicked on category link 'Lovacke Cipele' at (580, 351) on //p[contains(text(),'Lovacke Cipele') and @class='text-white text-[20px] mt-0 mb
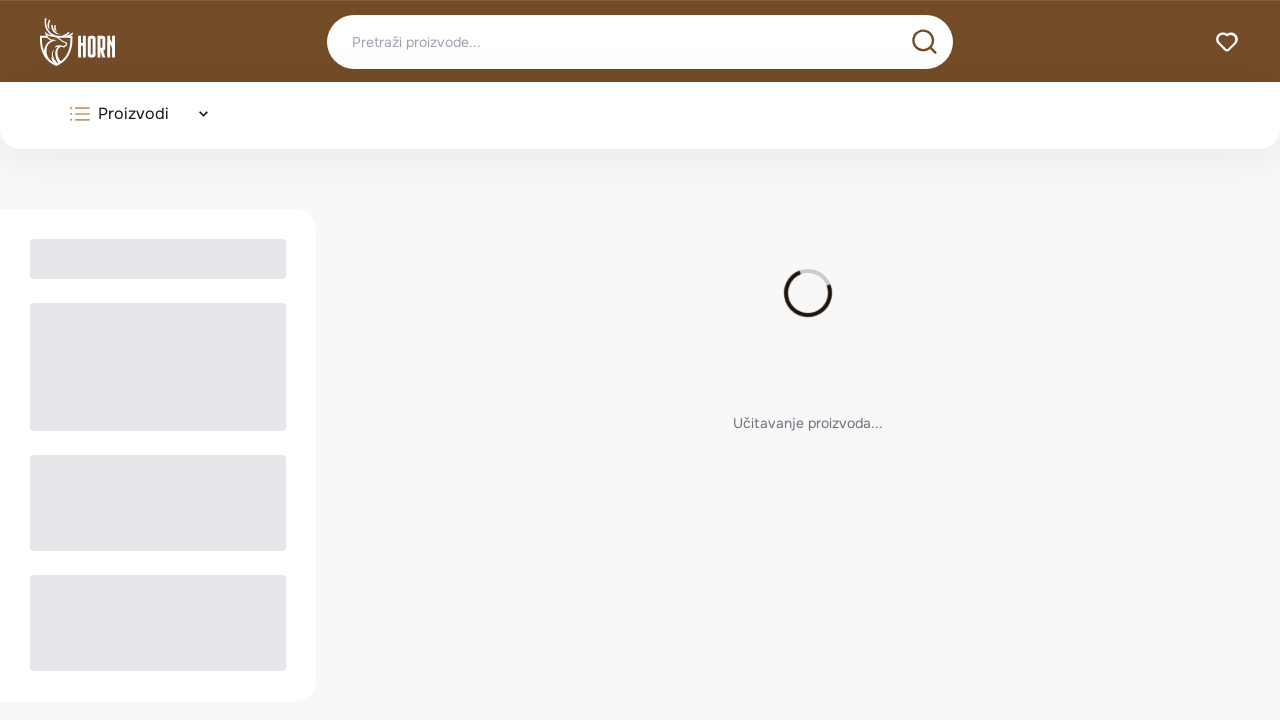

Waited for page to load after clicking 'Lovacke Cipele'
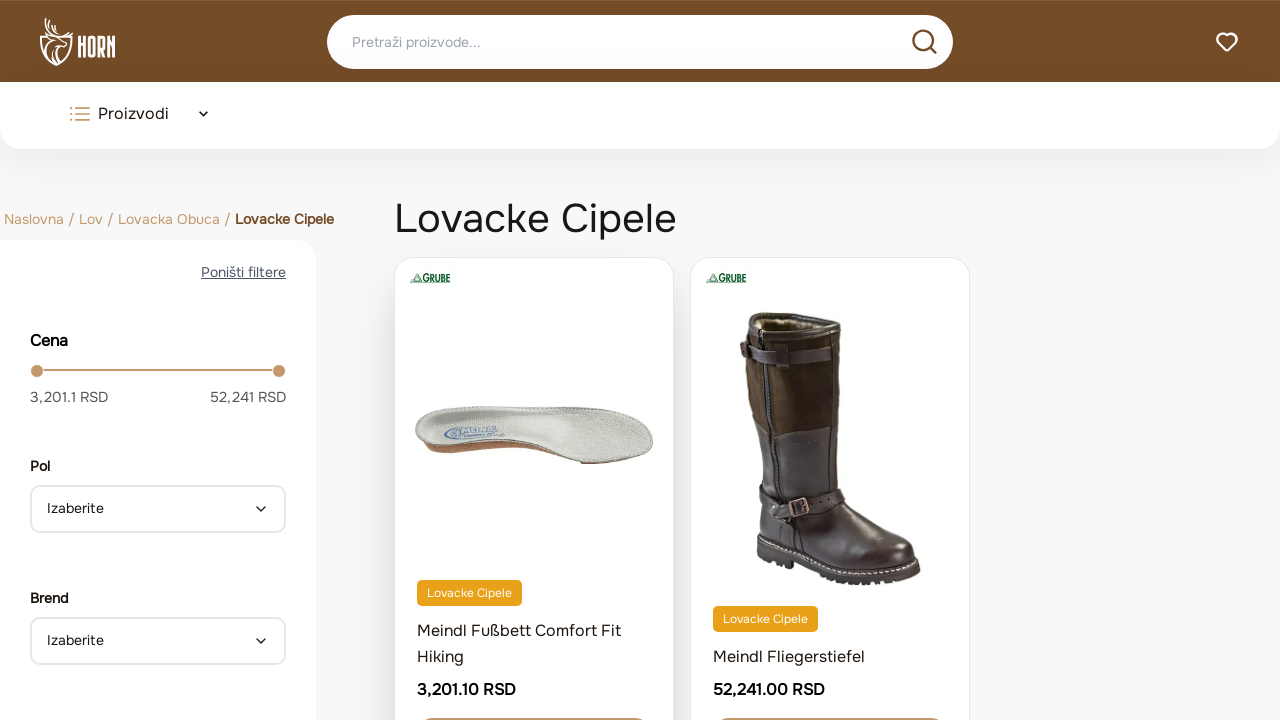

Retrieved page title: 'Lovacke Cipele | HORN'
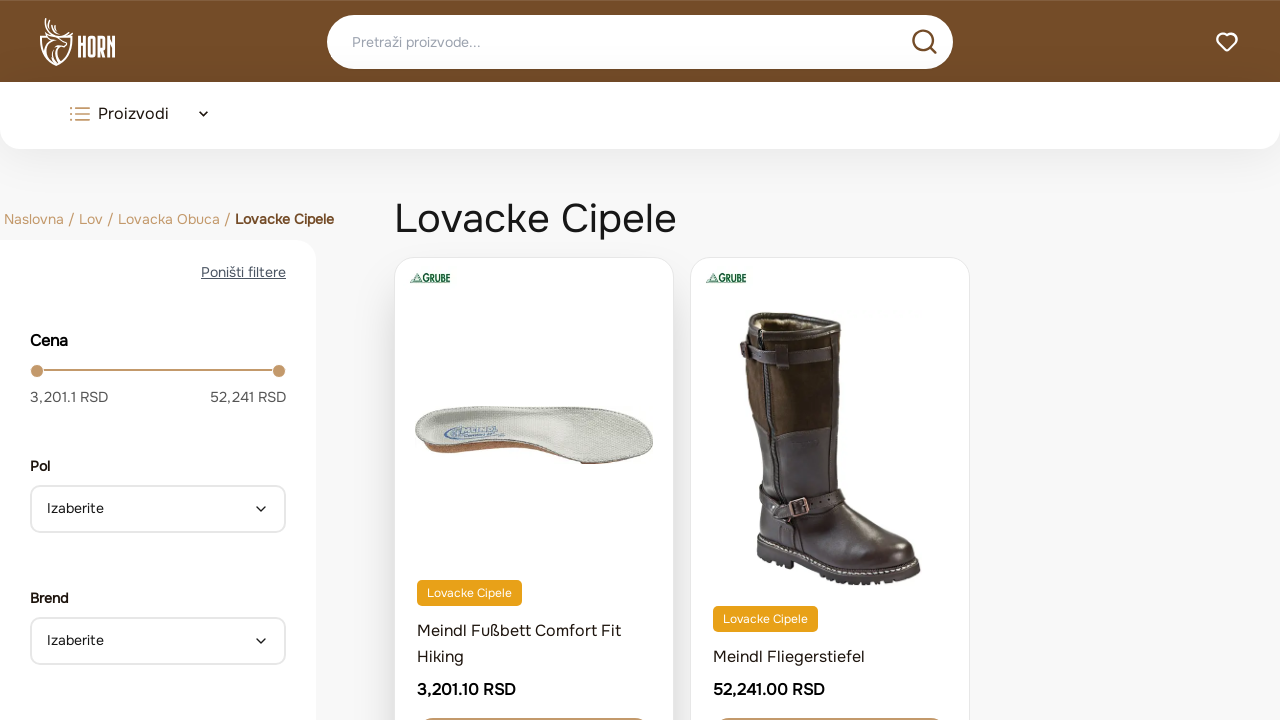

Verified page title contains expected text 'Lovacke Cipele | HORN'
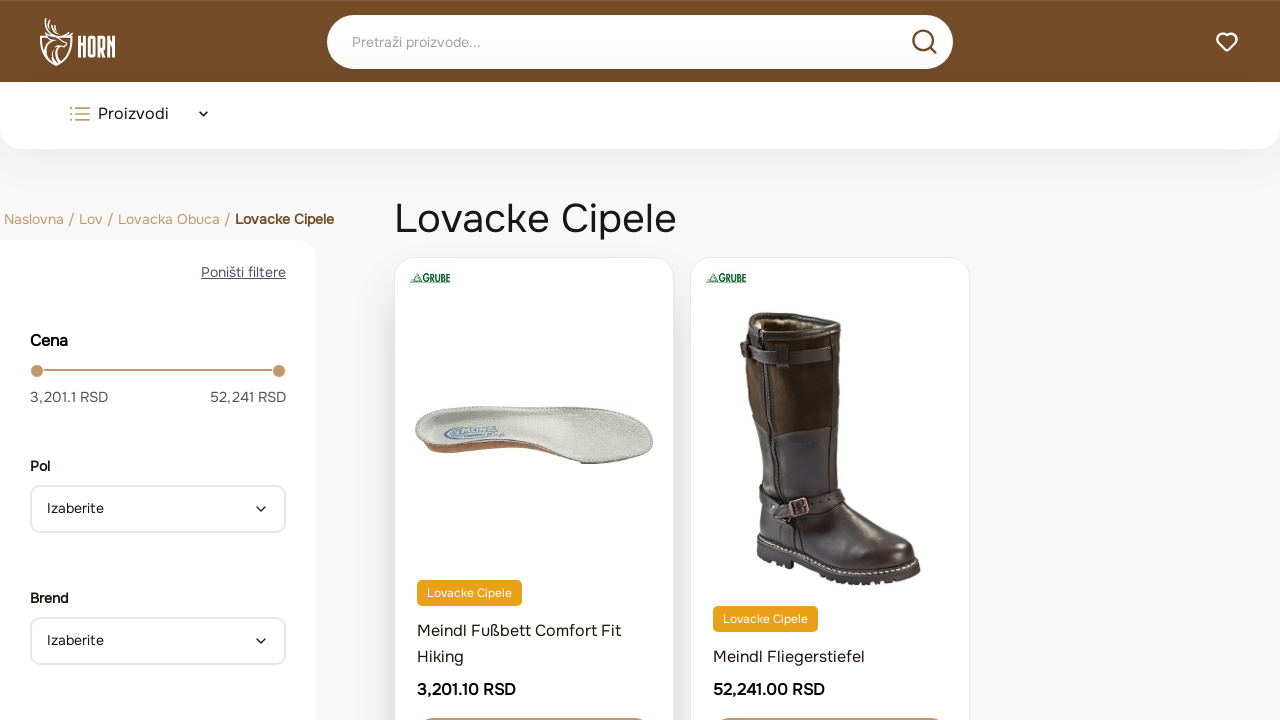

Navigated back to homepage after viewing 'Lovacke Cipele'
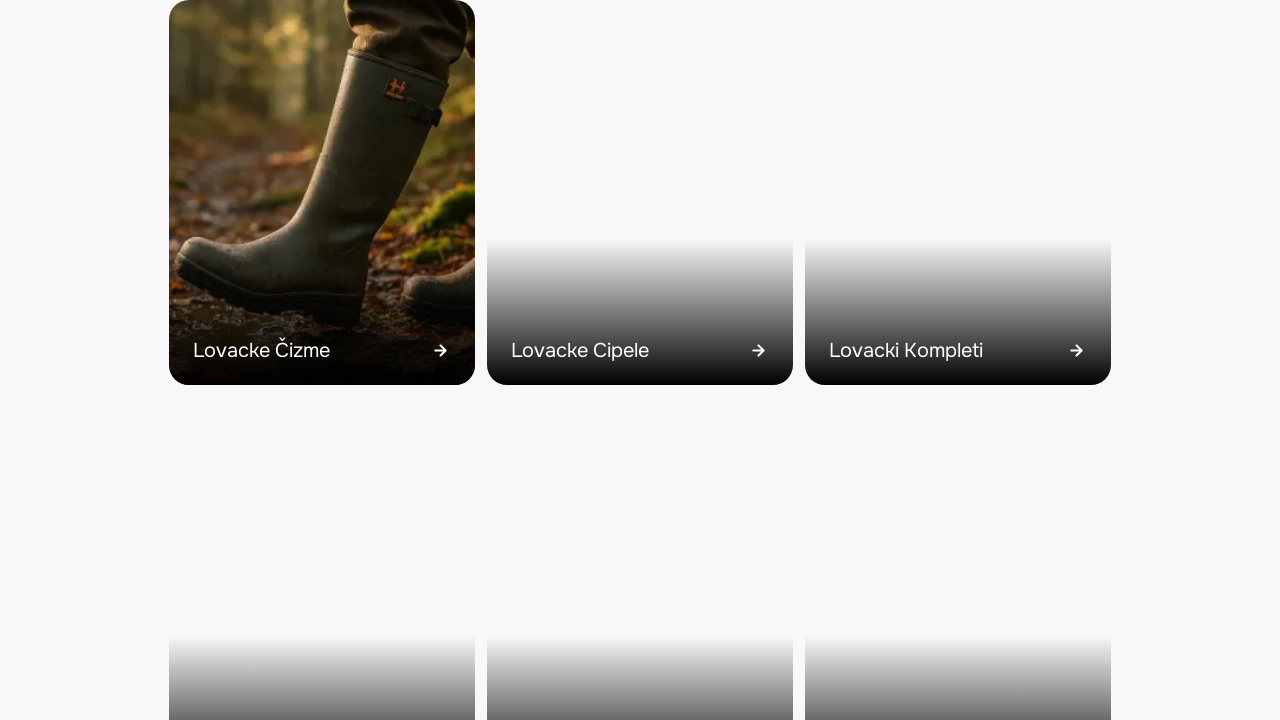

Waited for homepage to load
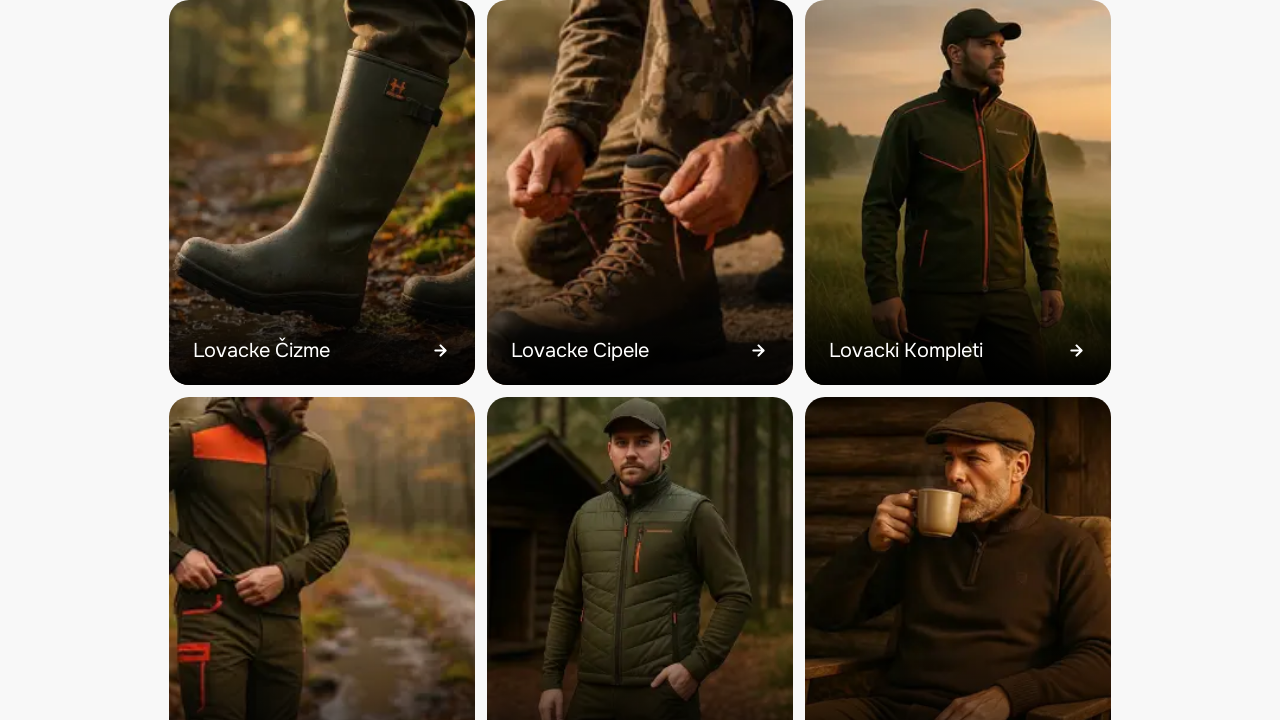

Clicked on category link 'Lovačke Kamere' at (268, 360) on //p[contains(text(),'Lovačke Kamere') and @class='text-white text-[20px] mt-0 mb
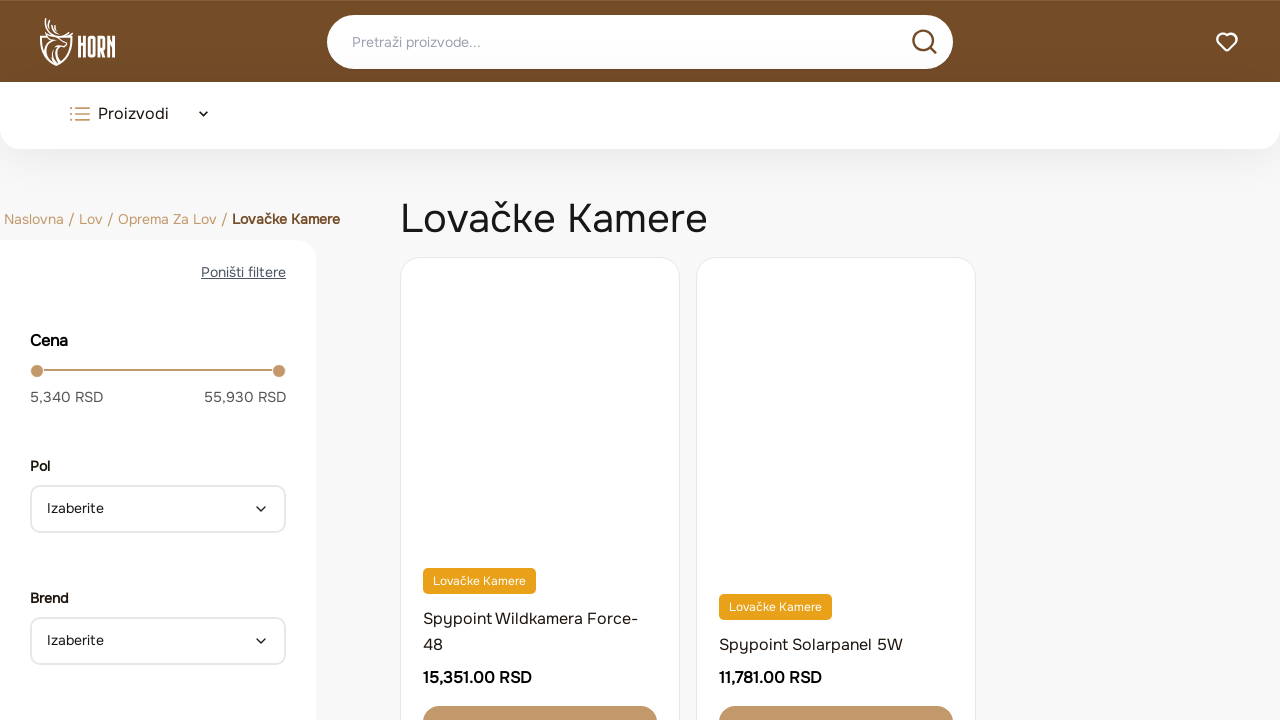

Waited for page to load after clicking 'Lovačke Kamere'
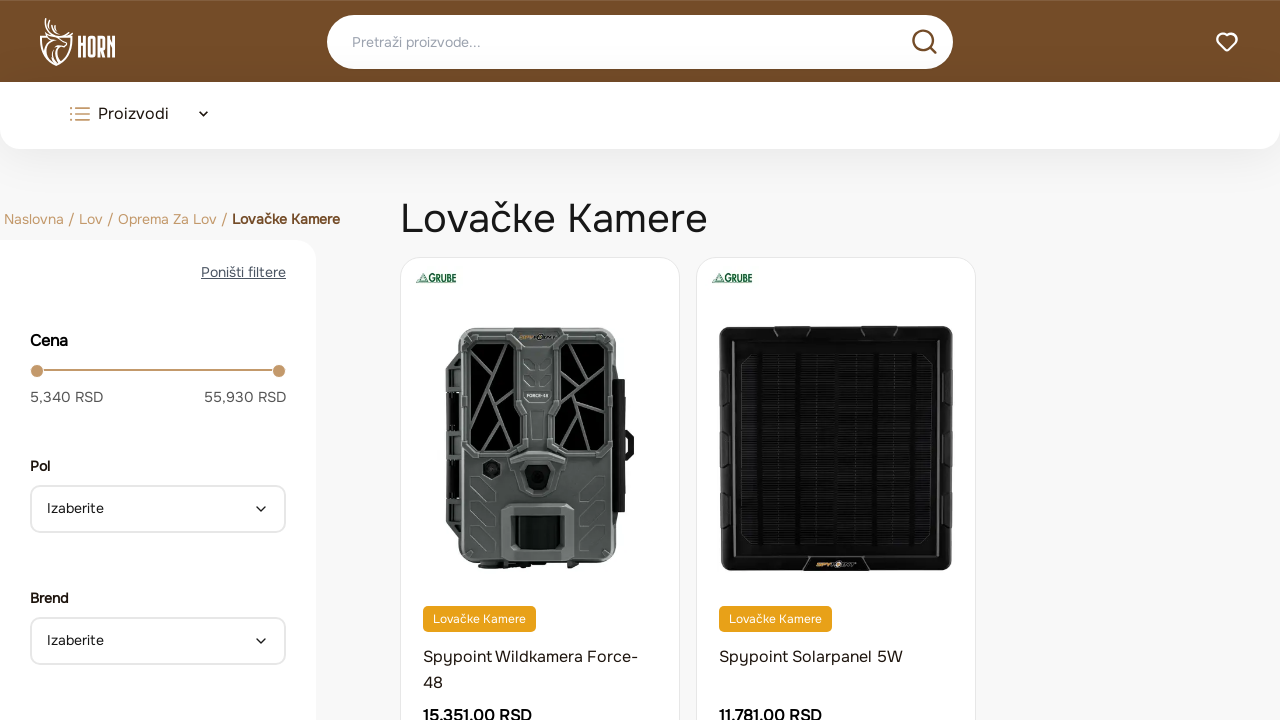

Retrieved page title: 'Lovačke Kamere | HORN'
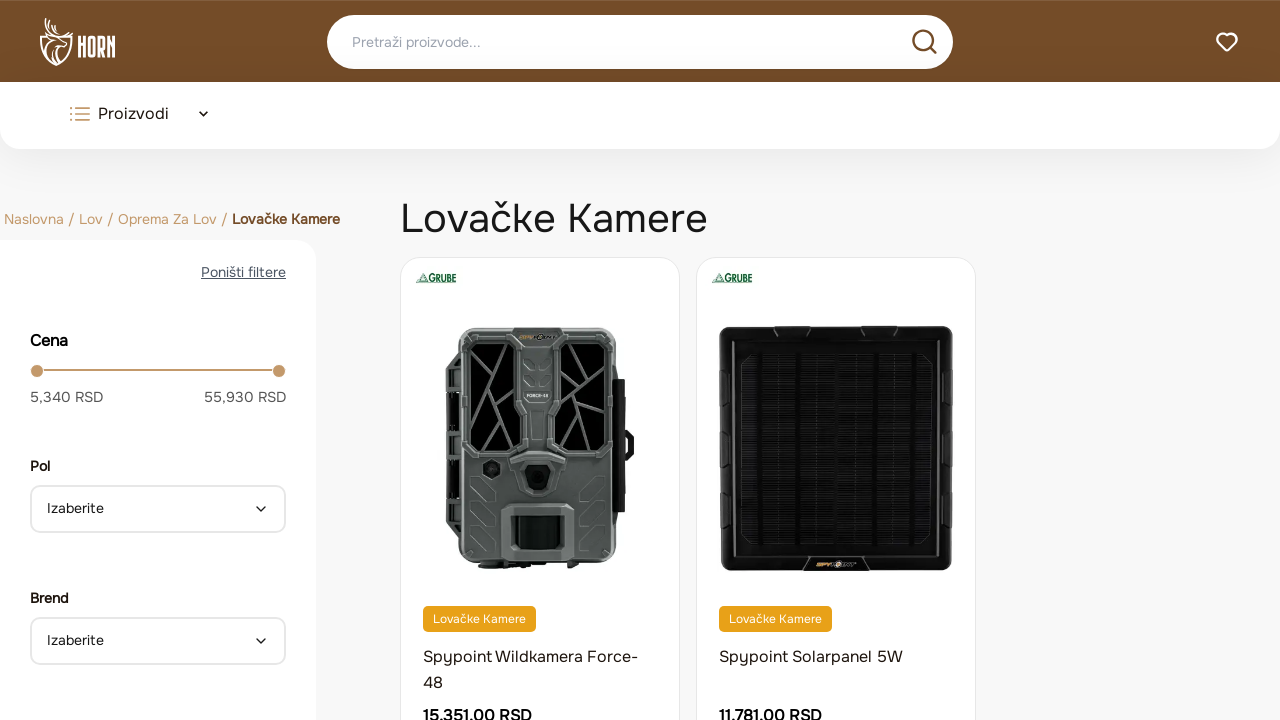

Verified page title contains expected text 'Lovačke Kamere | HORN'
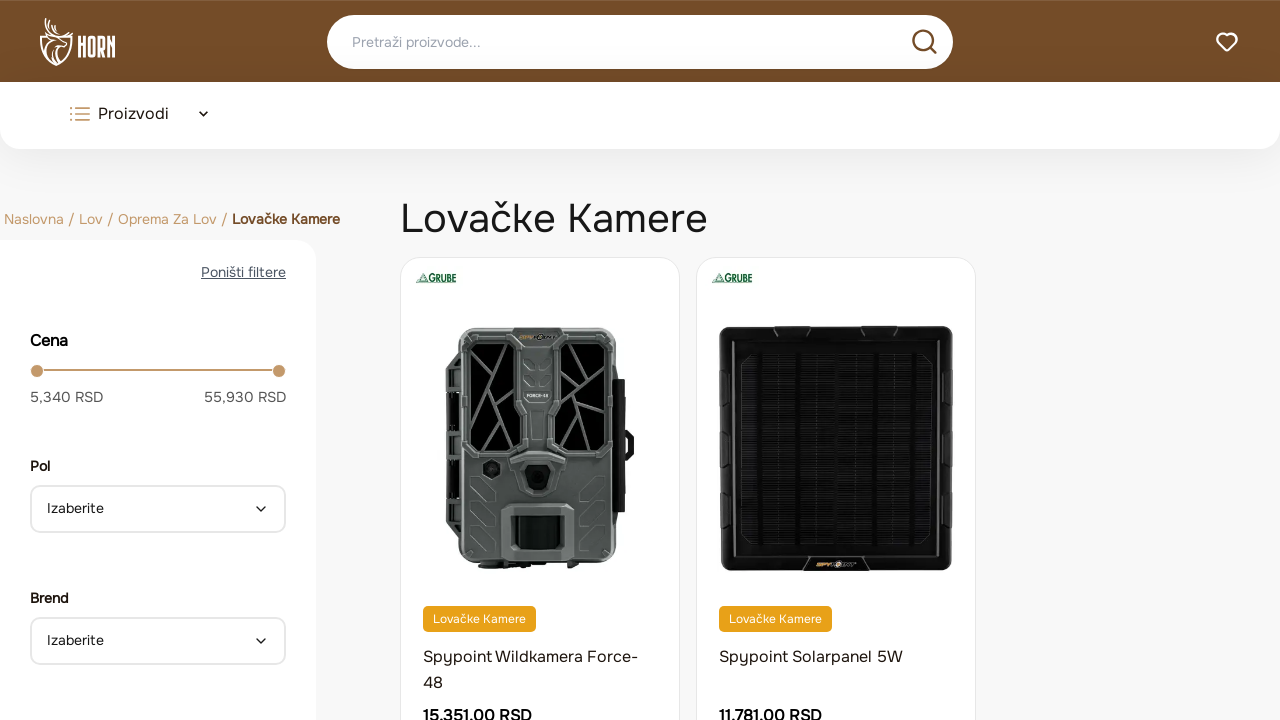

Navigated back to homepage after viewing 'Lovačke Kamere'
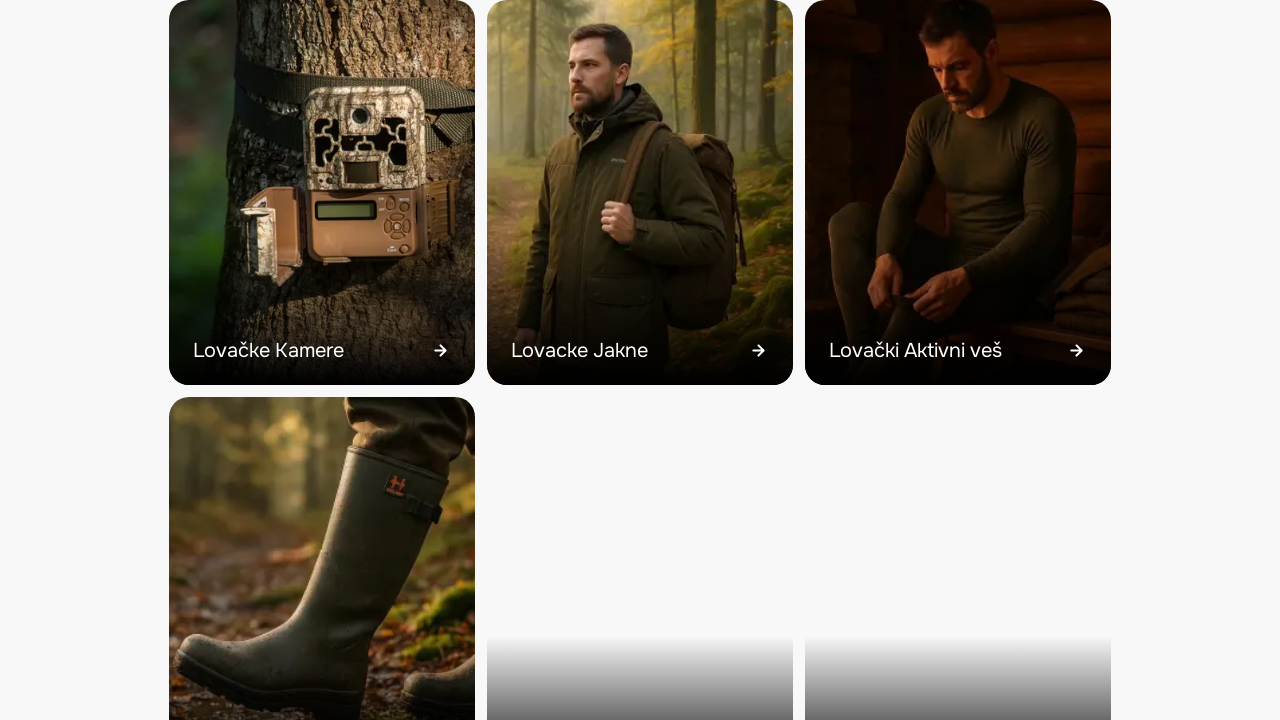

Waited for homepage to load
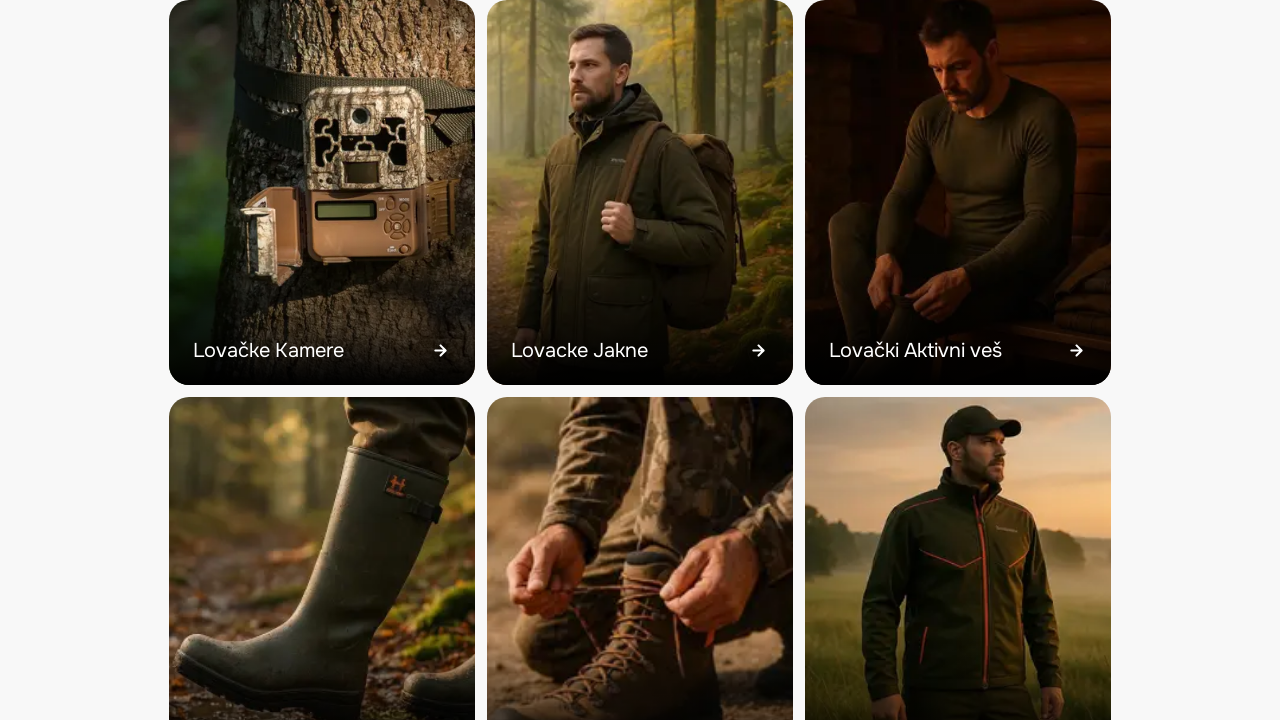

Clicked on category link 'Lovacke Jakne' at (580, 351) on //p[contains(text(),'Lovacke Jakne') and @class='text-white text-[20px] mt-0 mb-
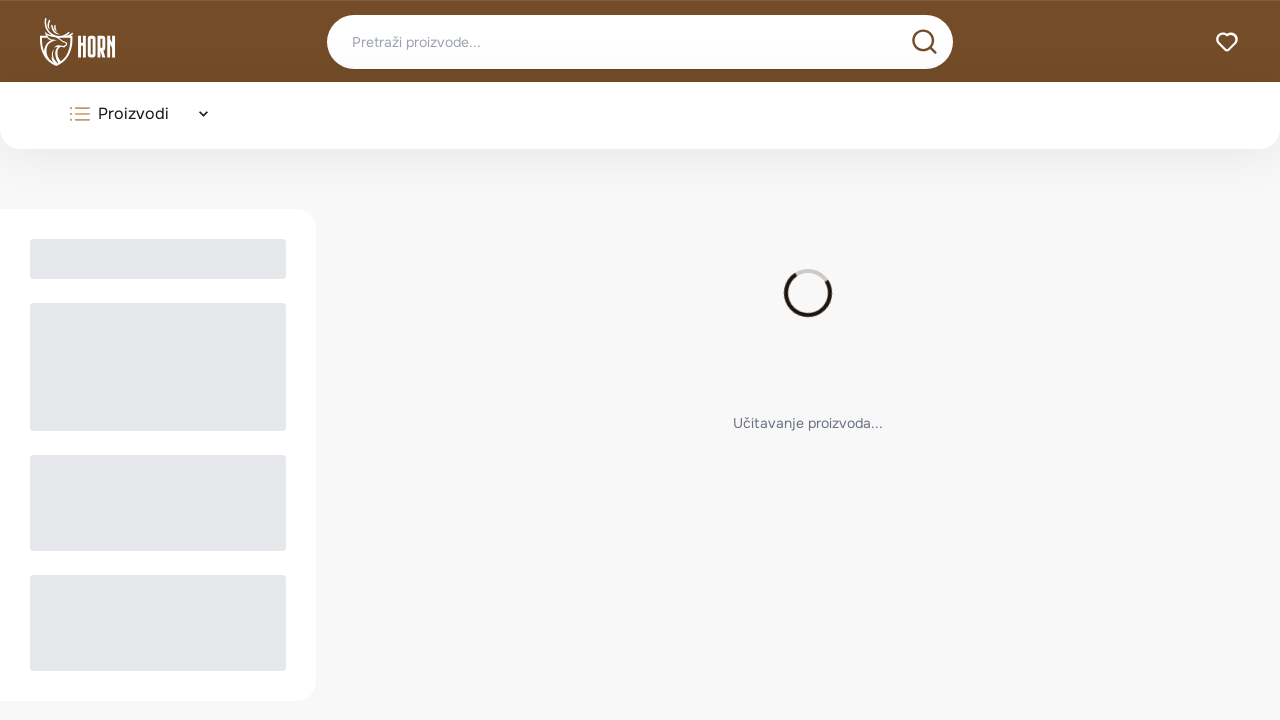

Waited for page to load after clicking 'Lovacke Jakne'
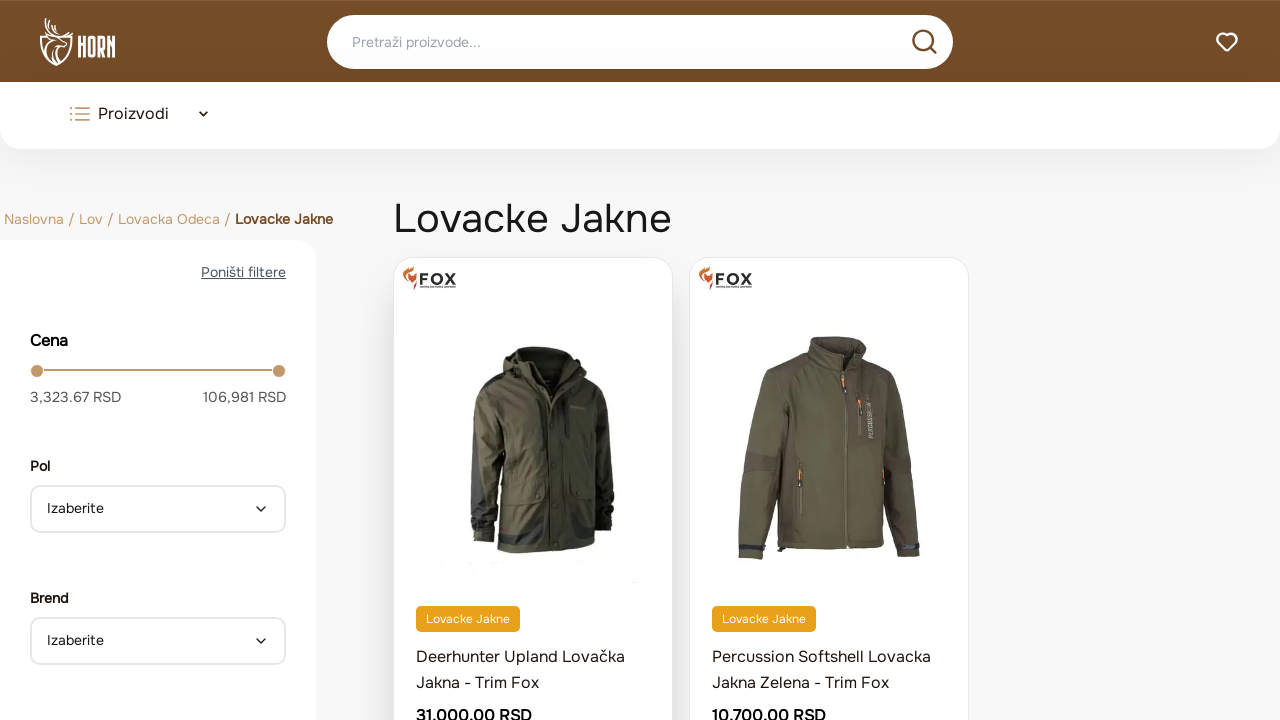

Retrieved page title: 'Lovacke Jakne | HORN'
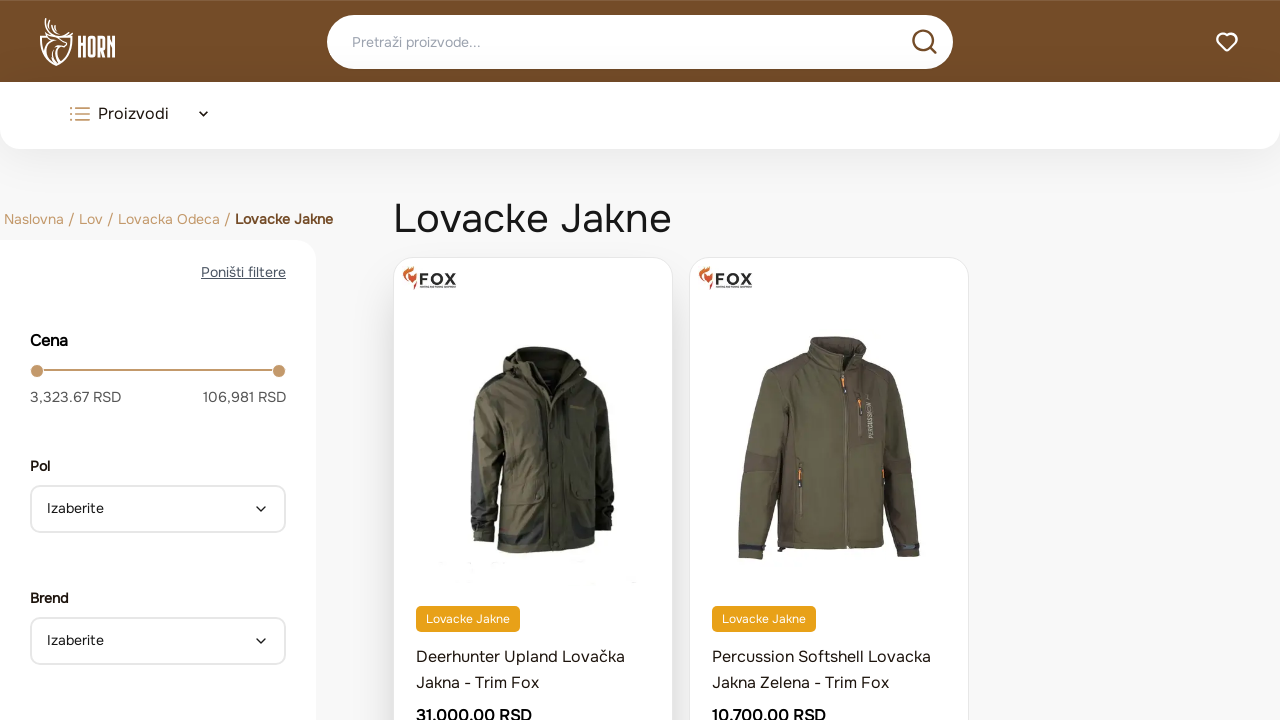

Verified page title contains expected text 'Lovacke Jakne | HORN'
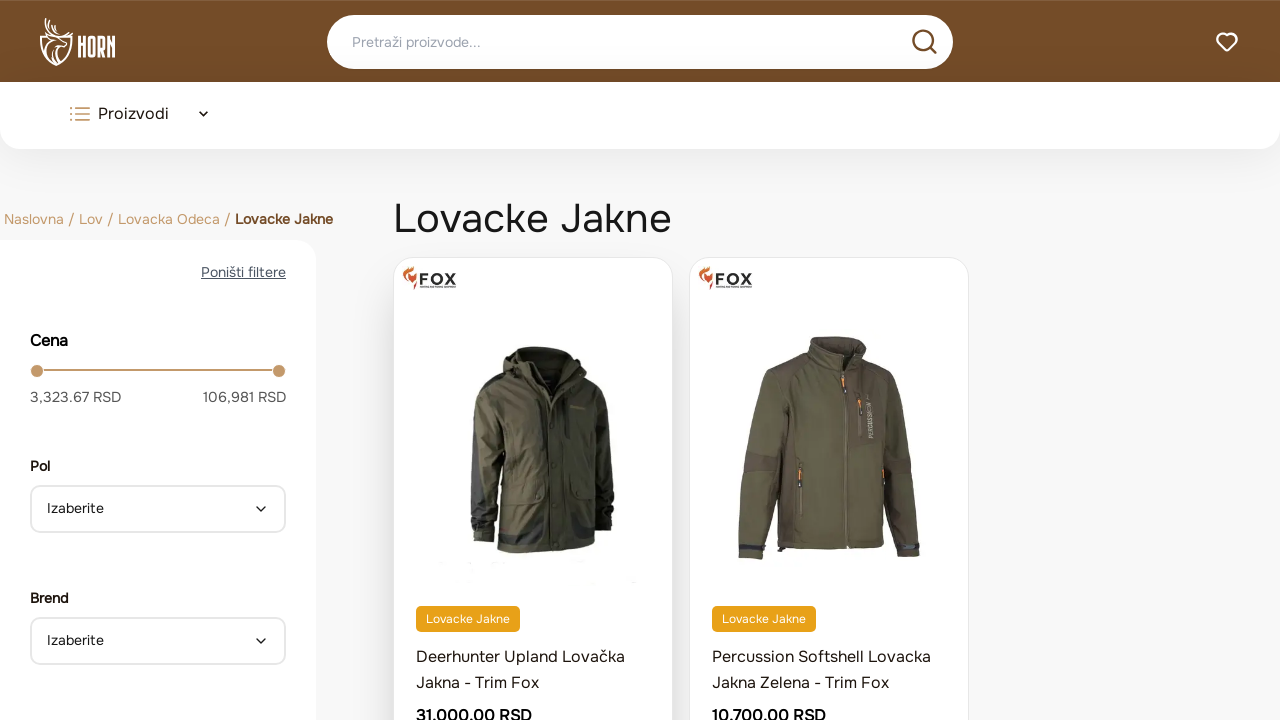

Navigated back to homepage after viewing 'Lovacke Jakne'
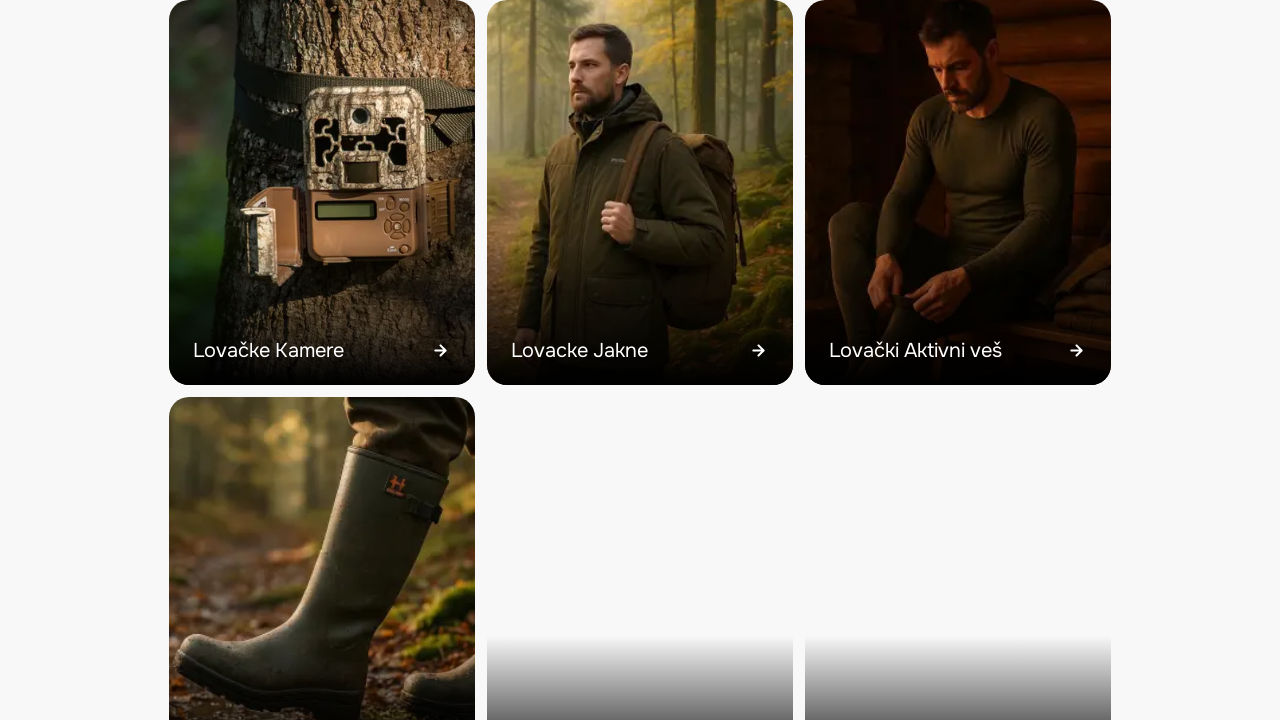

Waited for homepage to load
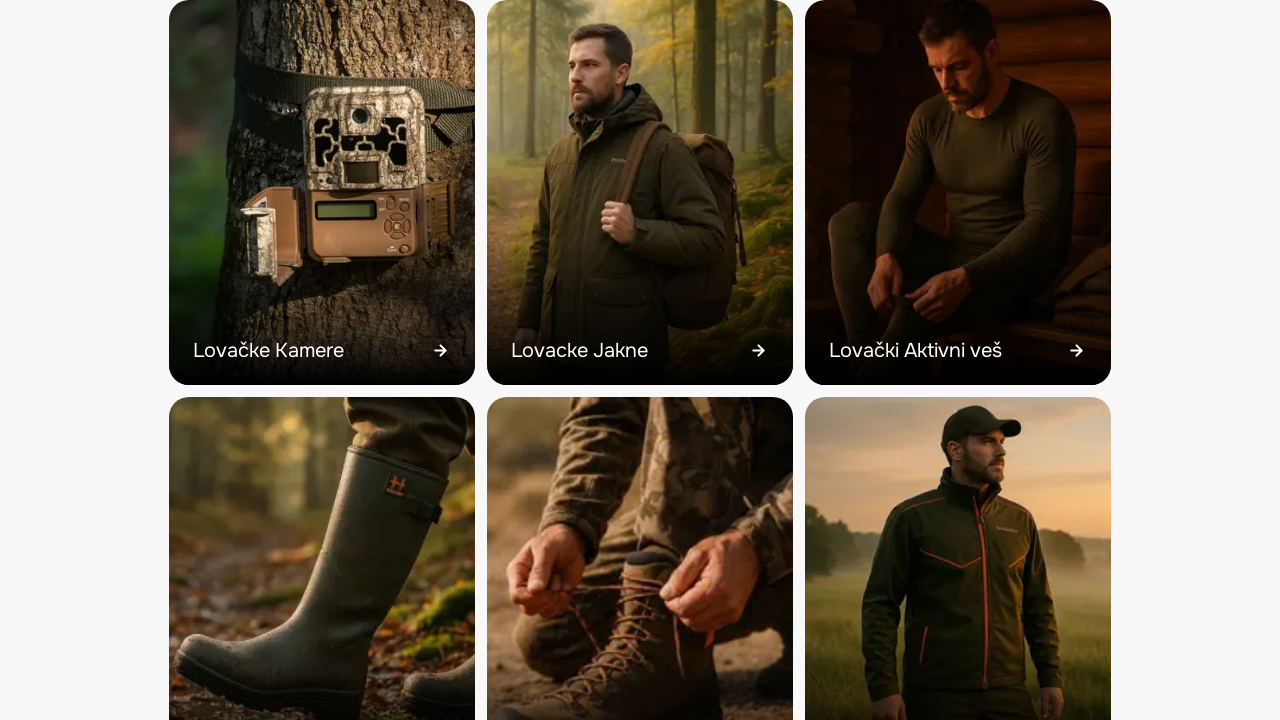

Clicked on category link 'Aktivni veš' at (916, 351) on //p[contains(text(),'Aktivni veš') and @class='text-white text-[20px] mt-0 mb-0 
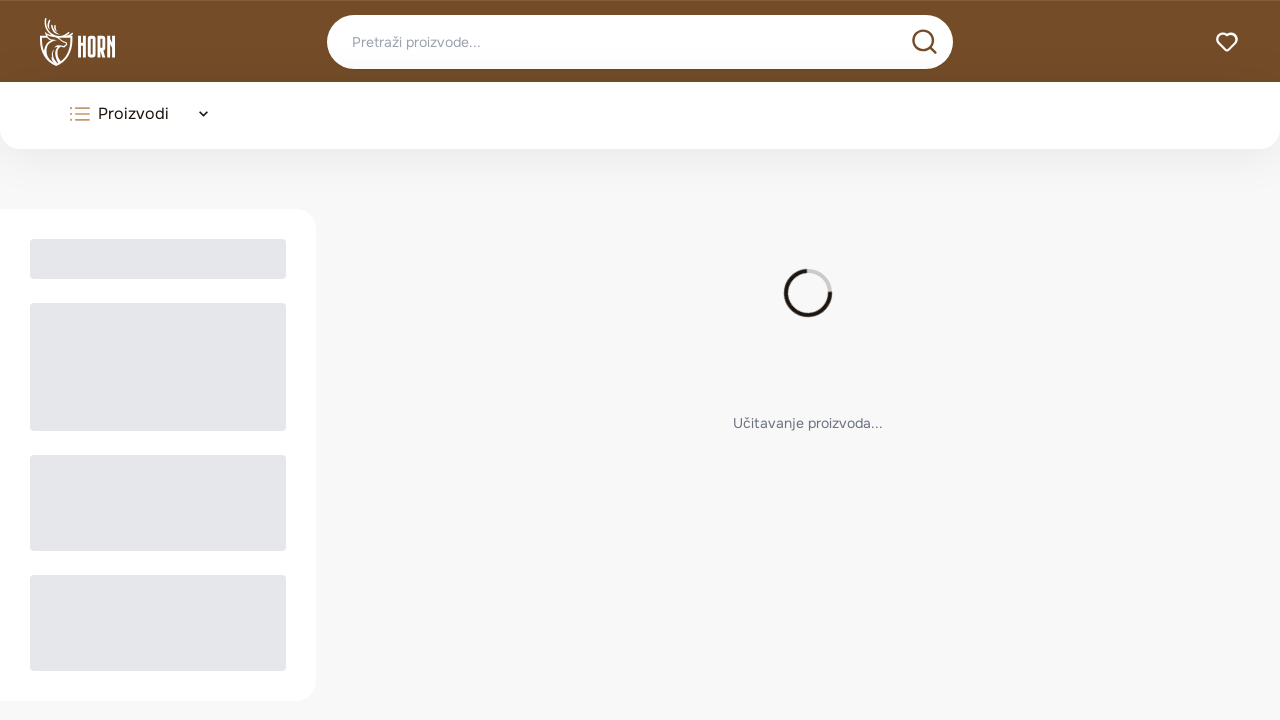

Waited for page to load after clicking 'Aktivni veš'
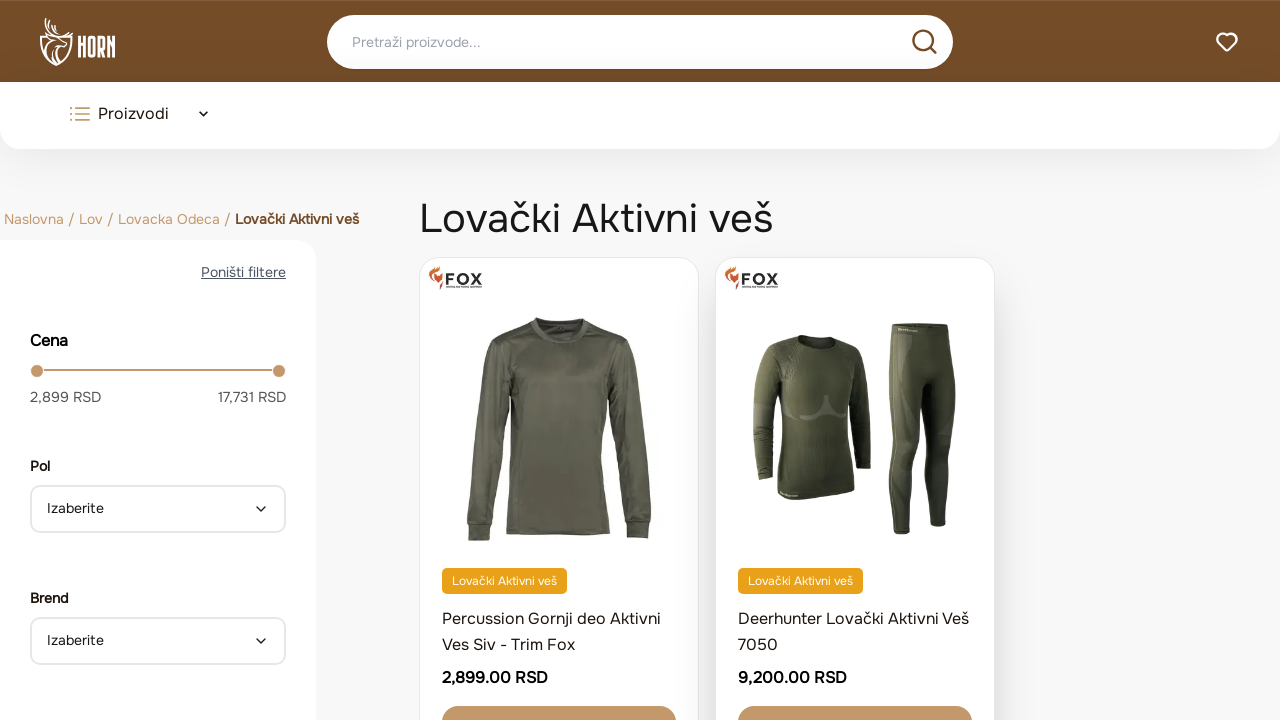

Retrieved page title: 'Lovački Aktivni veš | HORN'
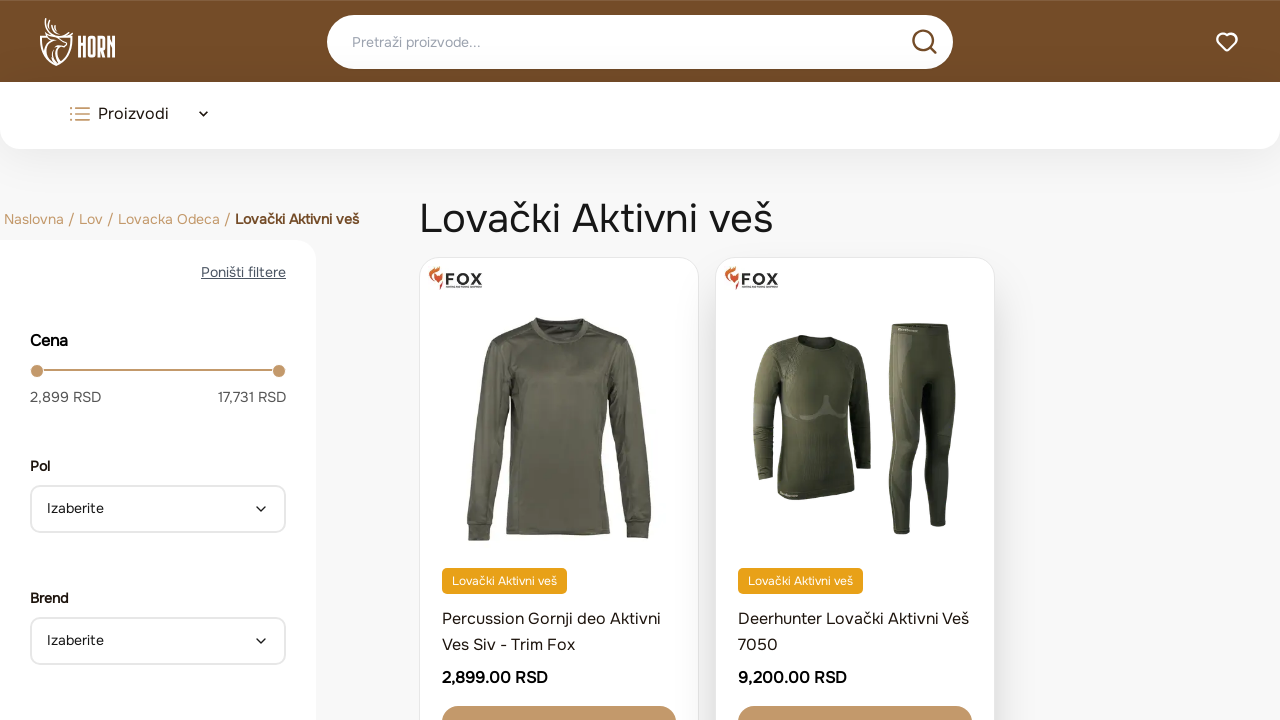

Verified page title contains expected text 'Aktivni veš | HORN'
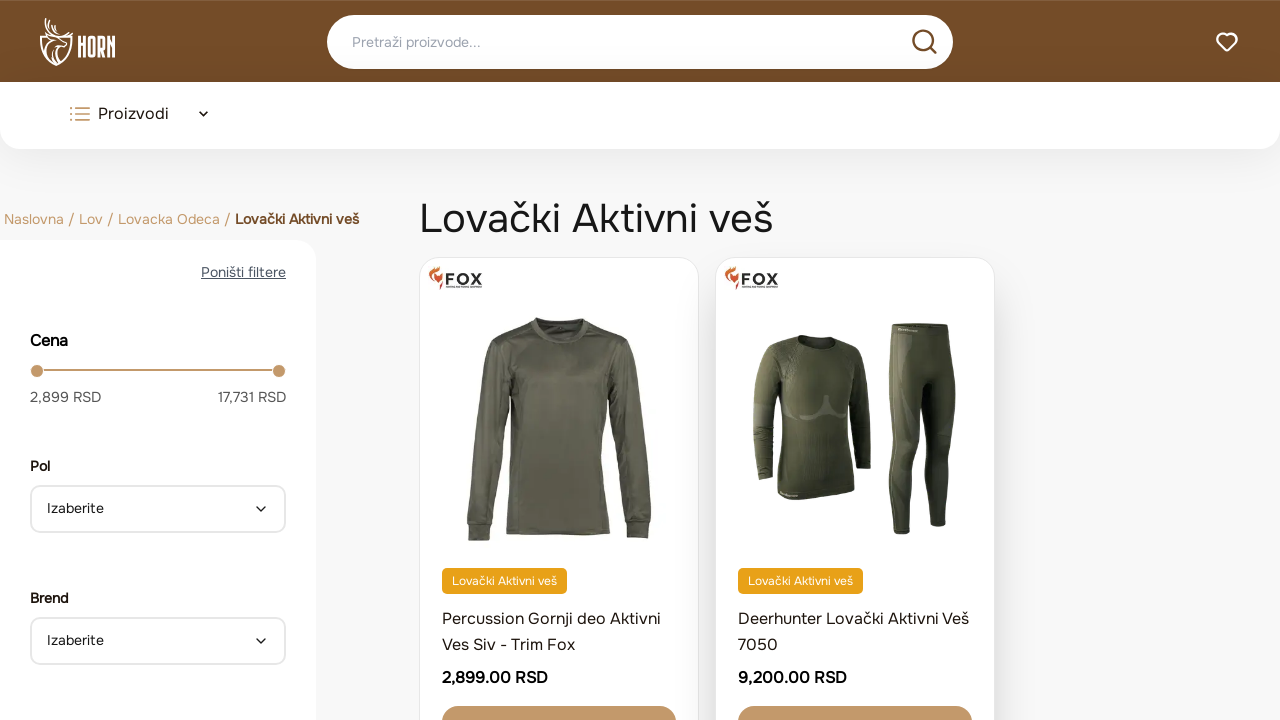

Navigated back to homepage after viewing 'Aktivni veš'
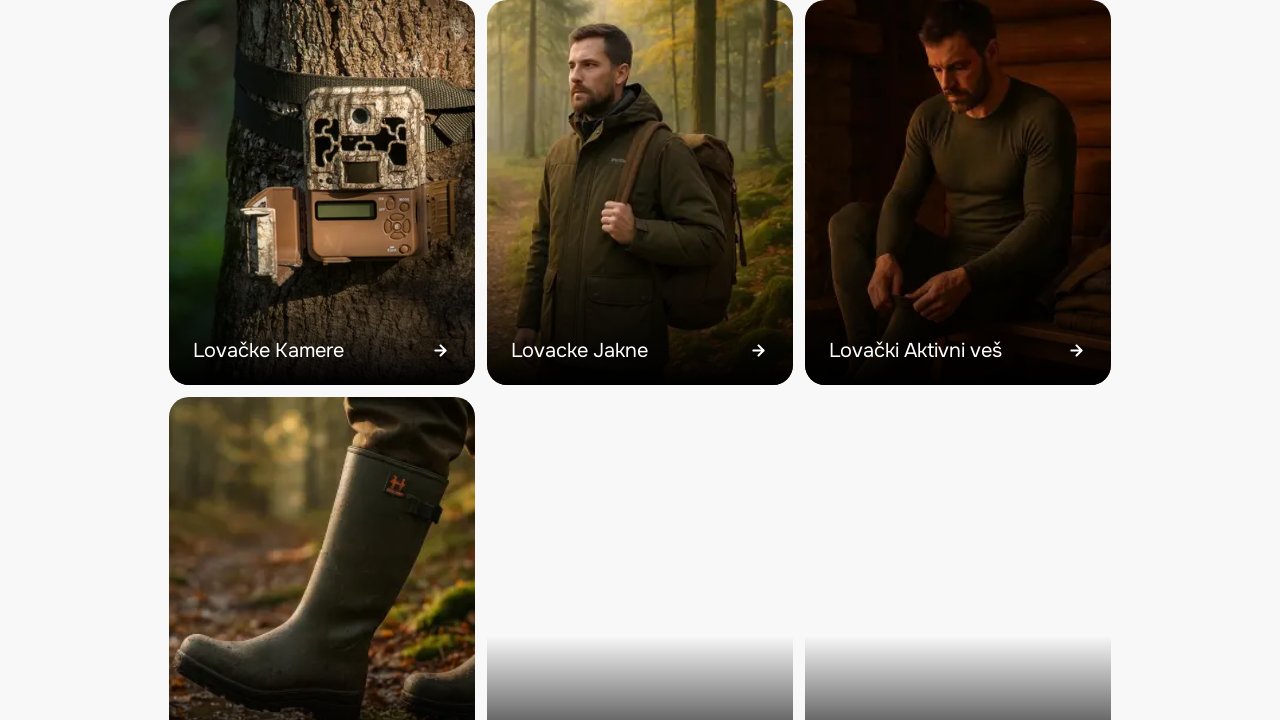

Waited for homepage to load
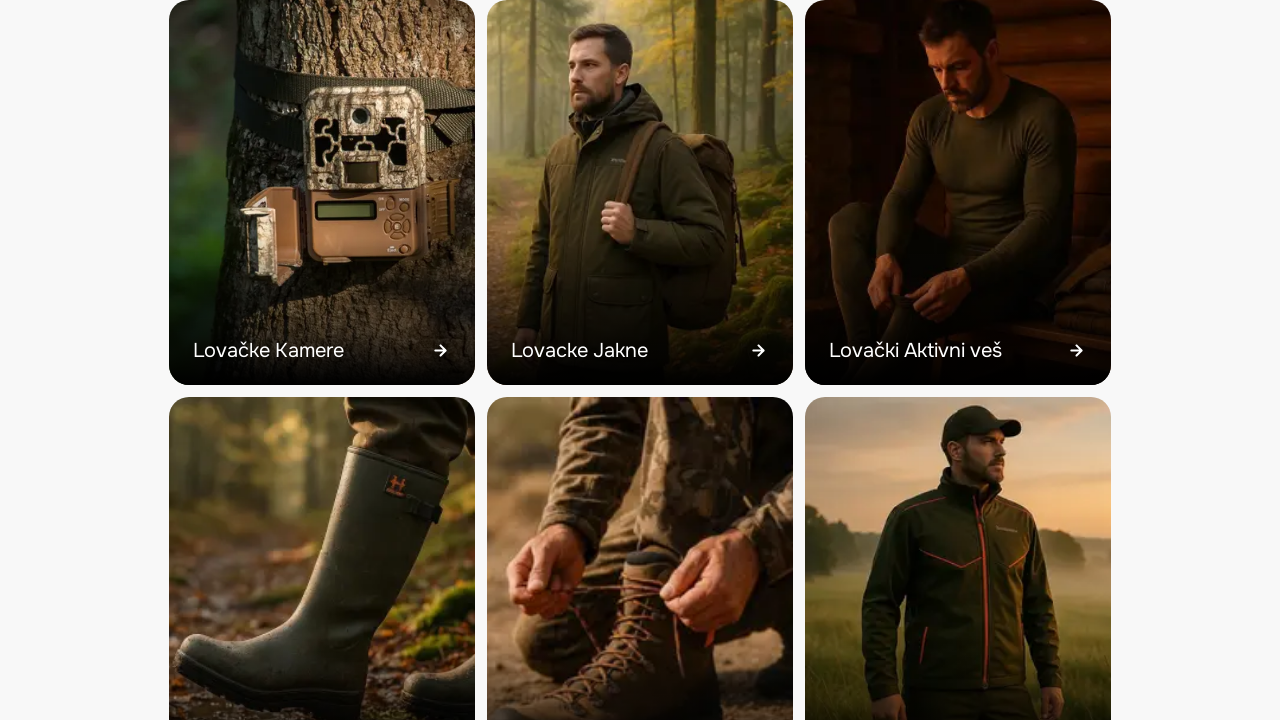

Clicked on category link 'Lovacki Kompleti' at (906, 360) on //p[contains(text(),'Lovacki Kompleti') and @class='text-white text-[20px] mt-0 
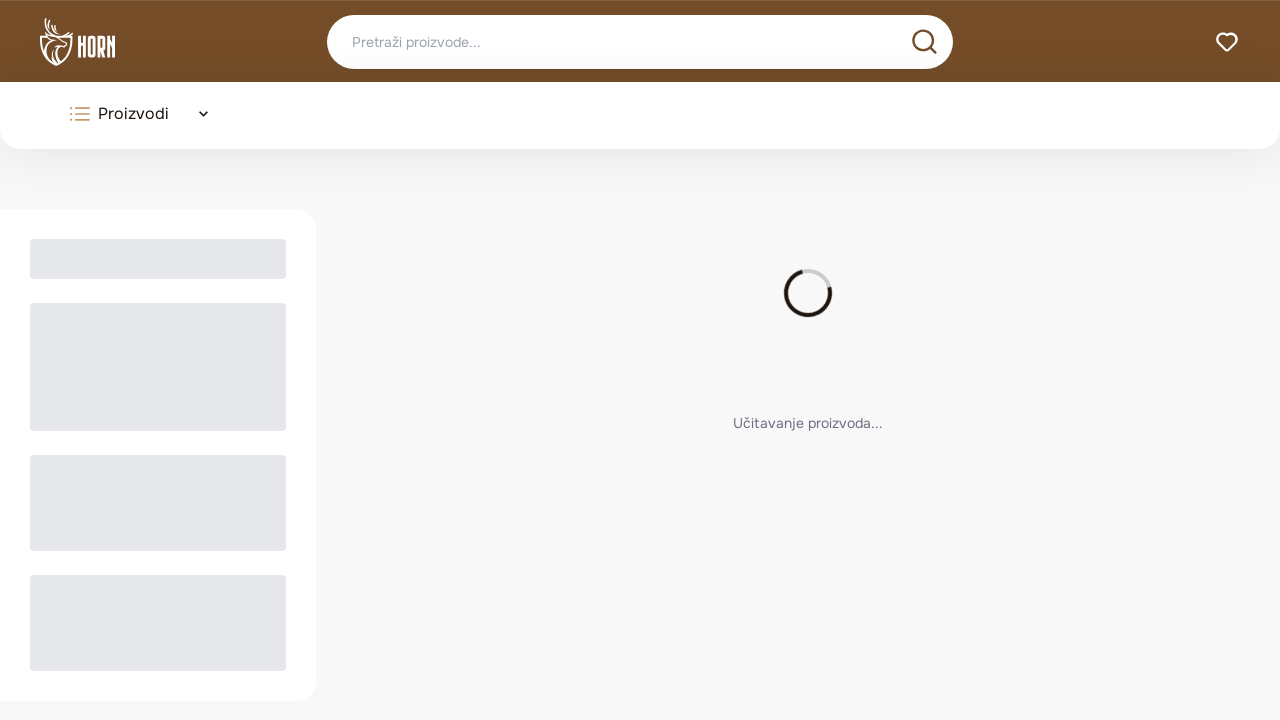

Waited for page to load after clicking 'Lovacki Kompleti'
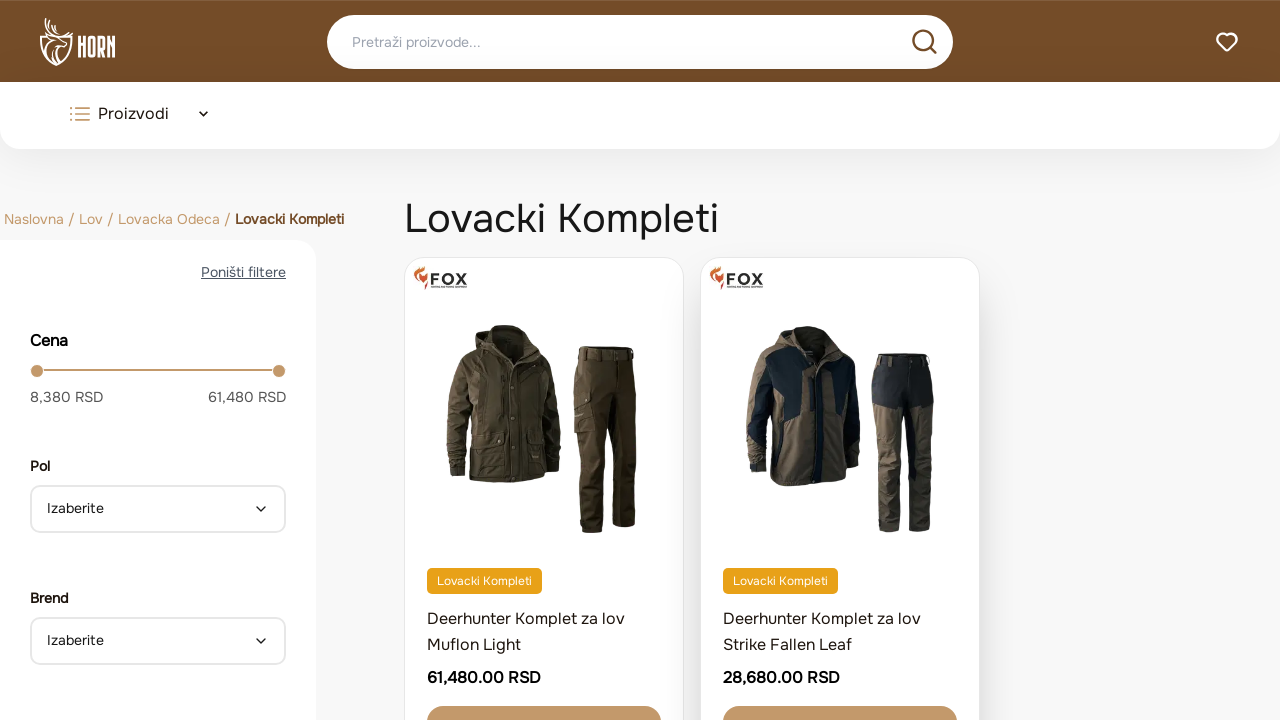

Retrieved page title: 'Lovacki Kompleti | HORN'
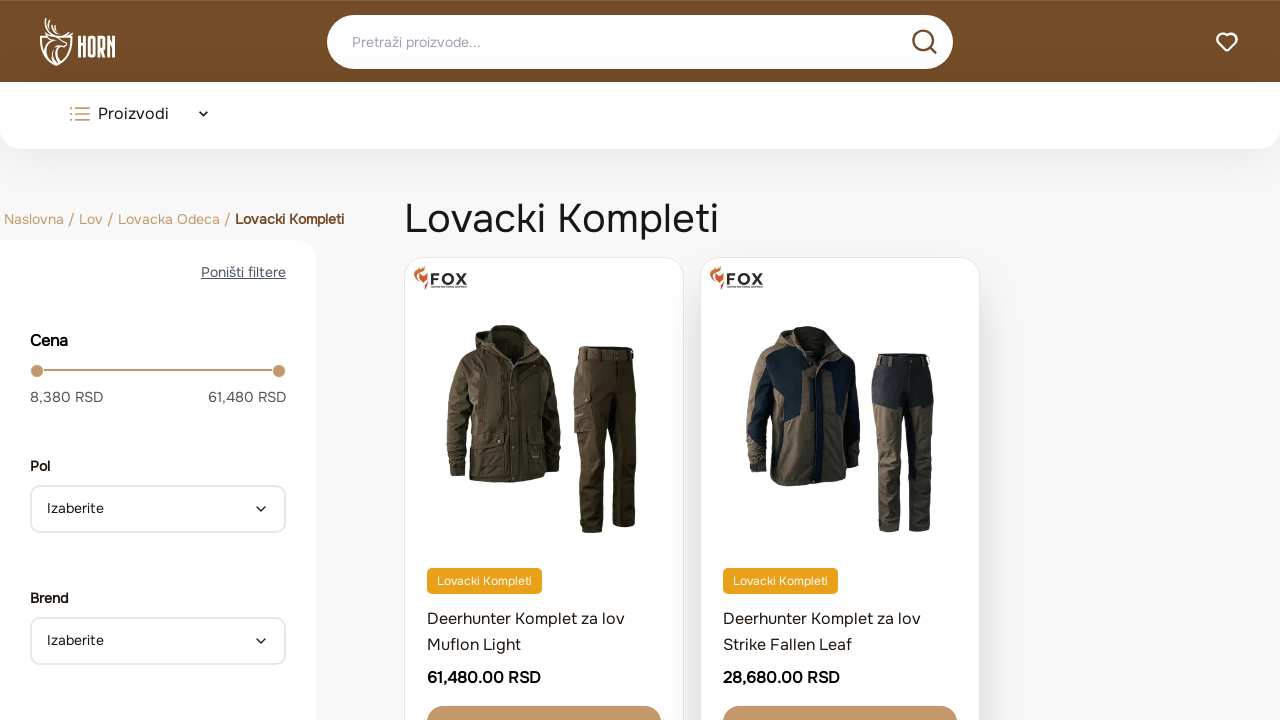

Verified page title contains expected text 'Lovacki Kompleti | HORN'
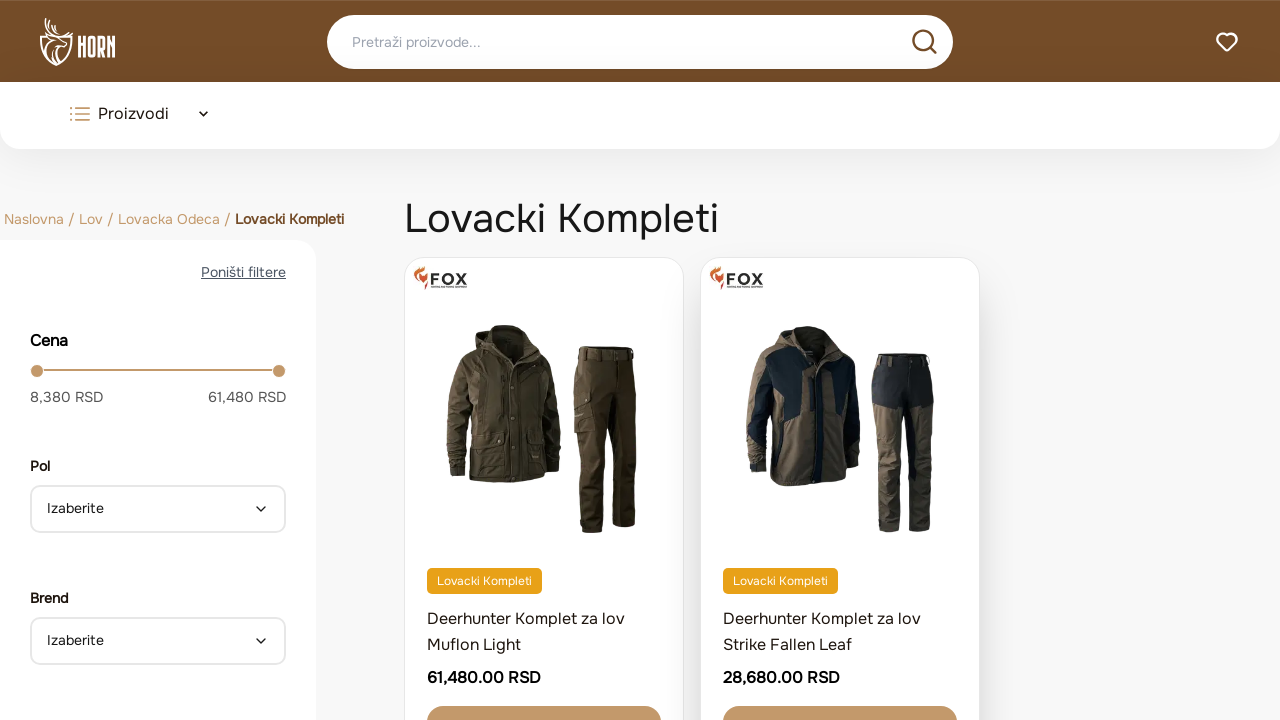

Navigated back to homepage after viewing 'Lovacki Kompleti'
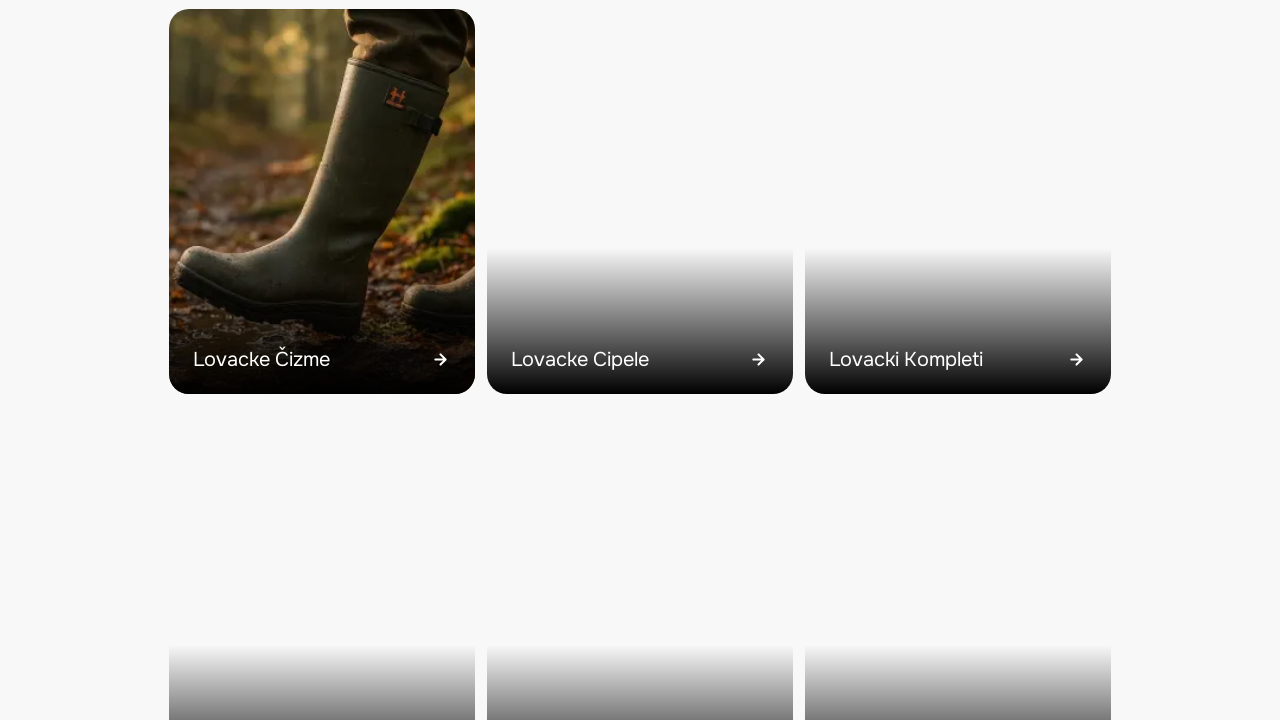

Waited for homepage to load
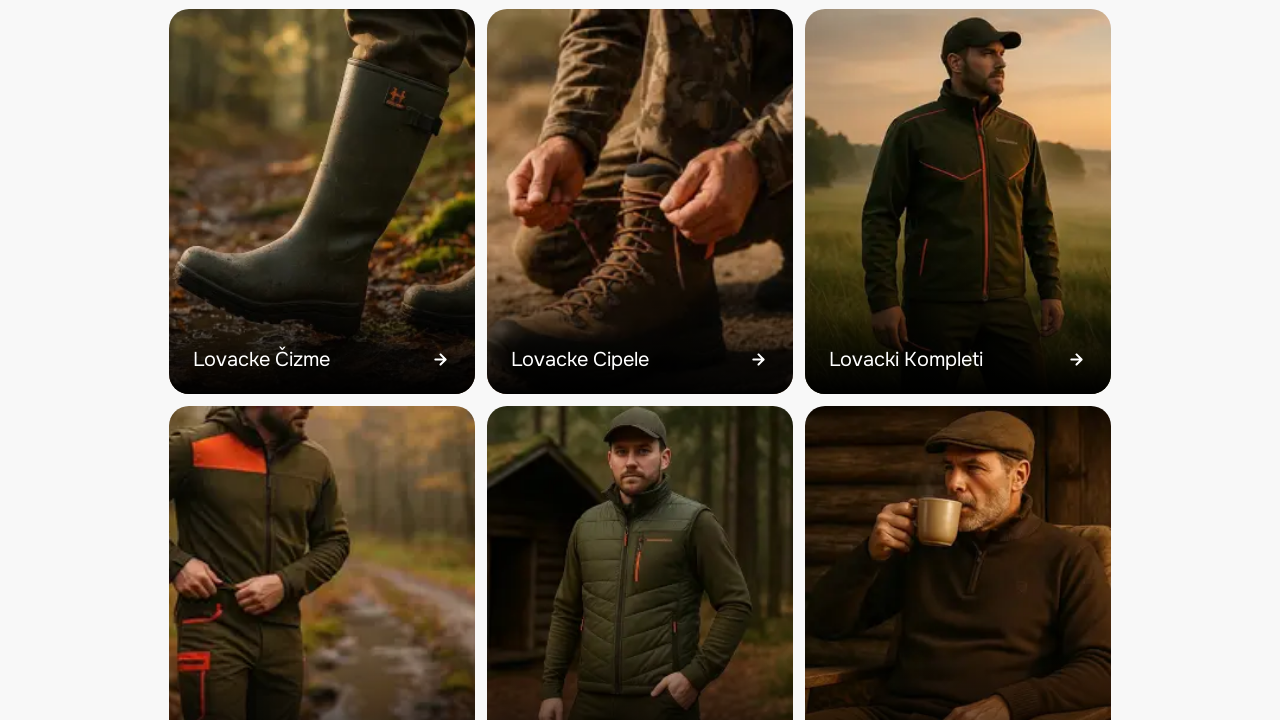

Clicked on category link 'Lovački Džemperi' at (909, 360) on //p[contains(text(),'Lovački Džemperi') and @class='text-white text-[20px] mt-0 
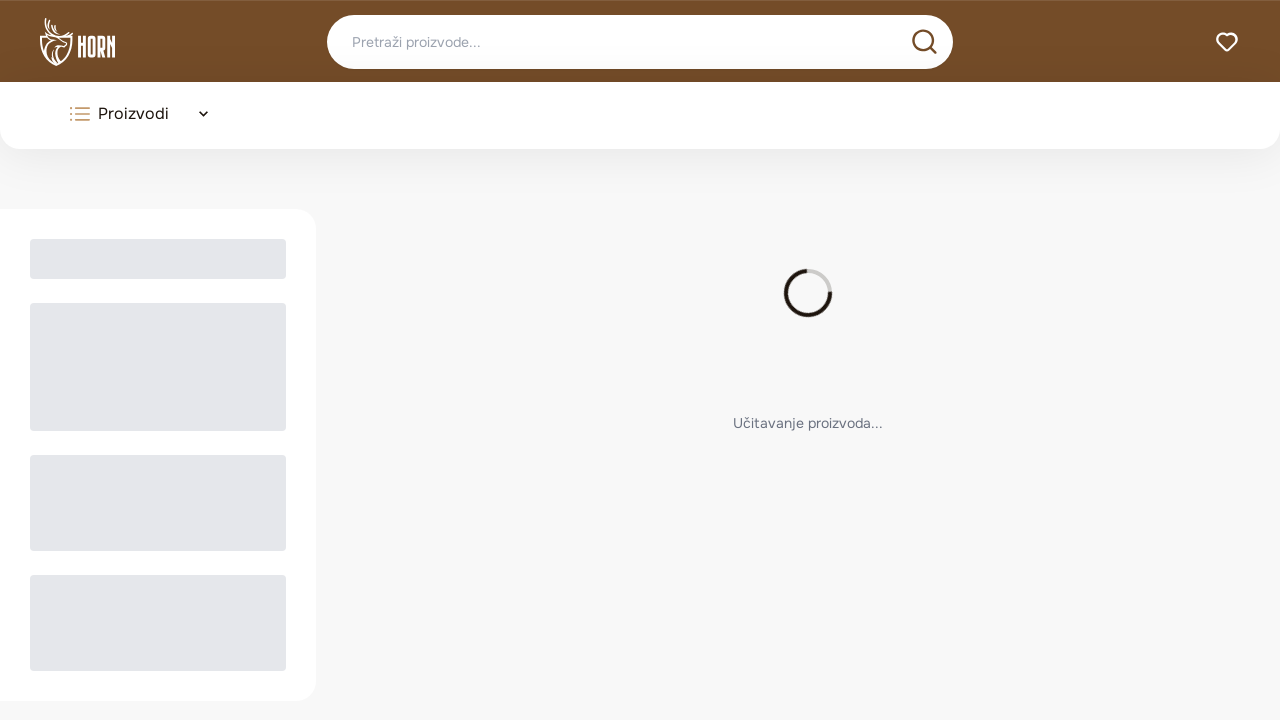

Waited for page to load after clicking 'Lovački Džemperi'
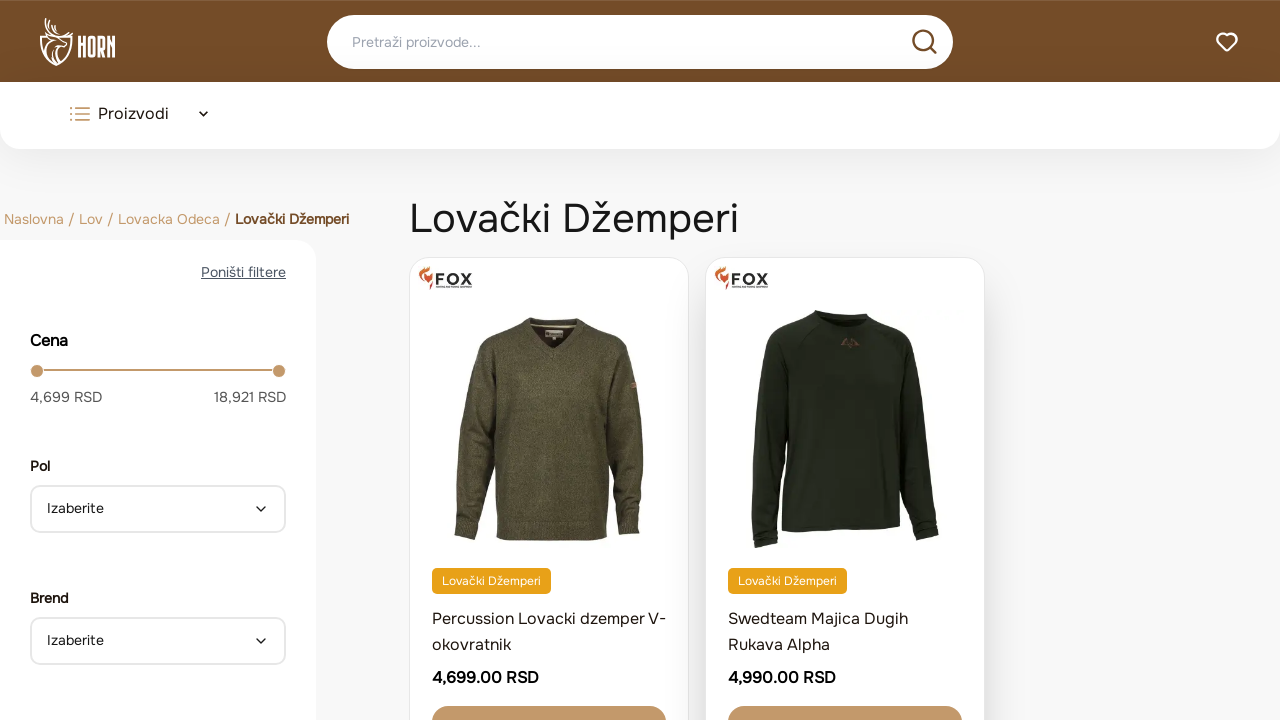

Retrieved page title: 'Lovački Džemperi | HORN'
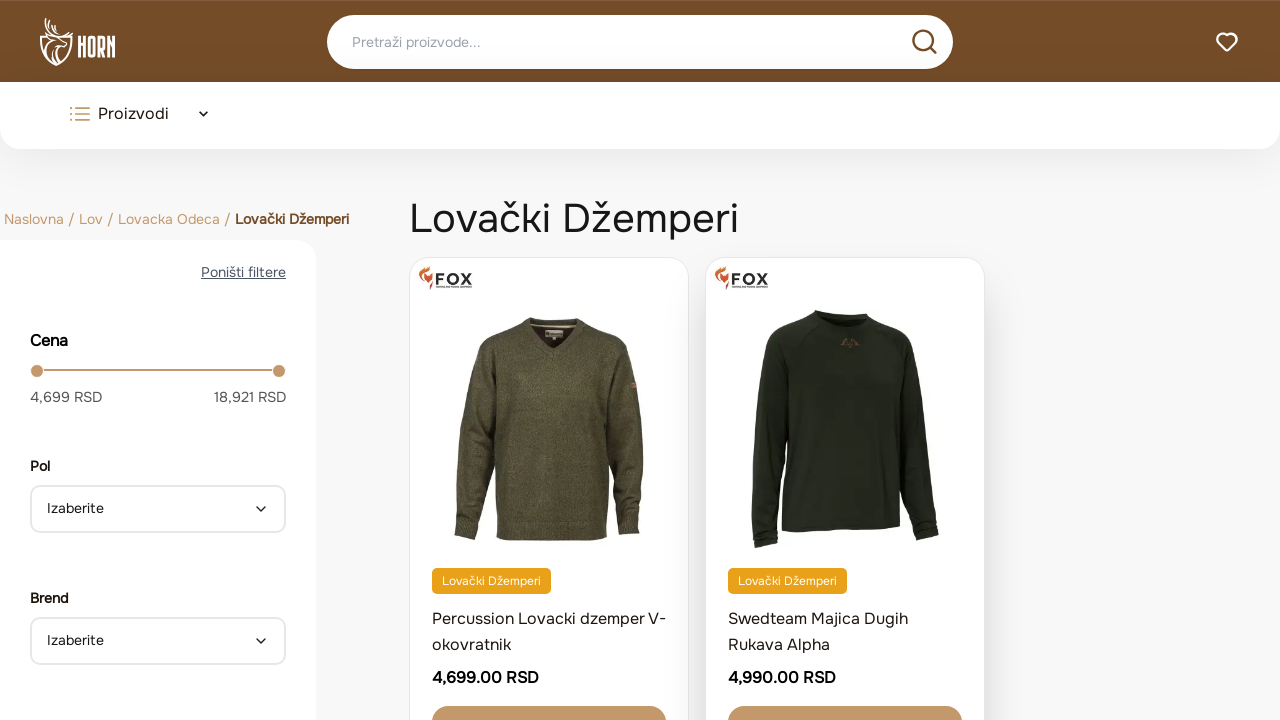

Verified page title contains expected text 'Lovački Džemperi | HORN'
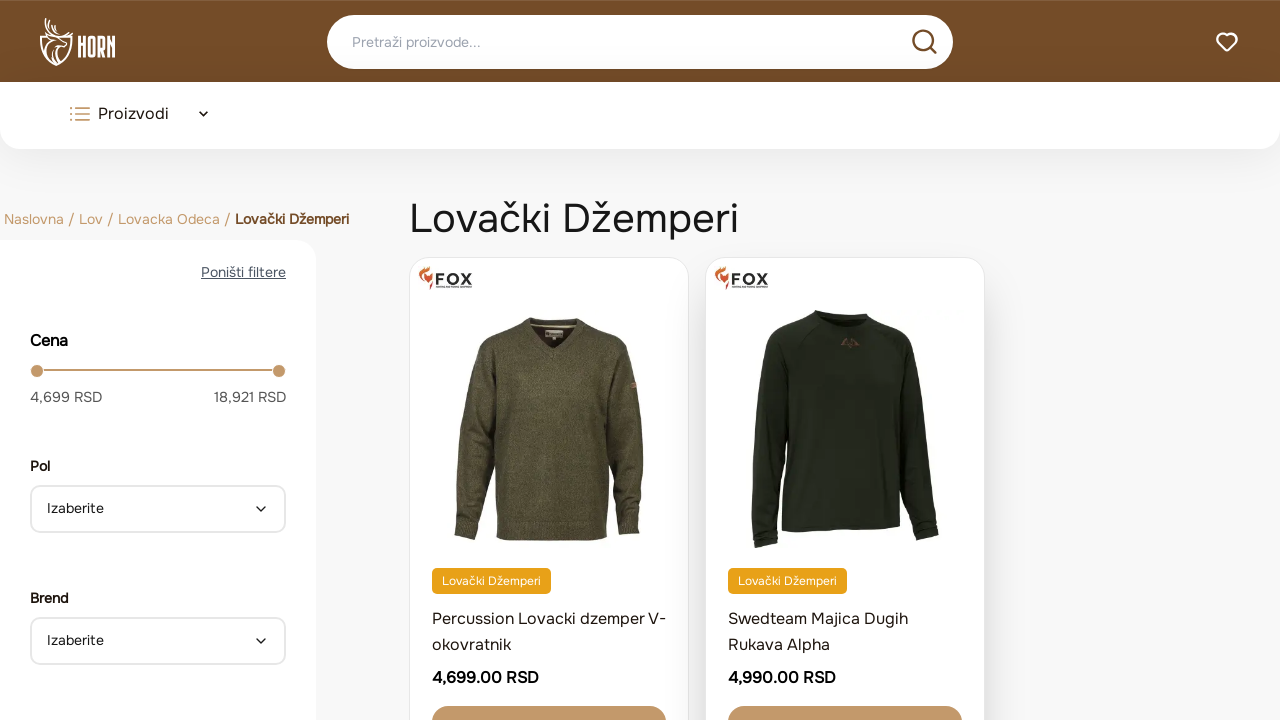

Navigated back to homepage after viewing 'Lovački Džemperi'
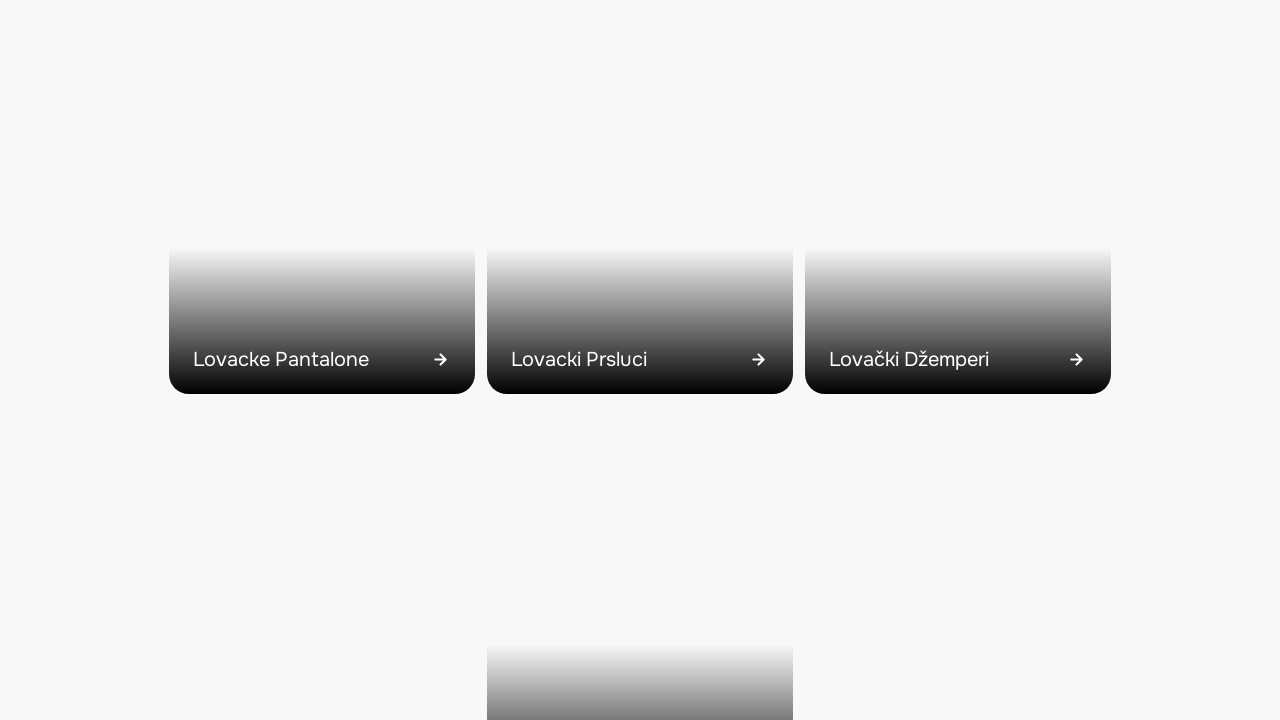

Waited for homepage to load
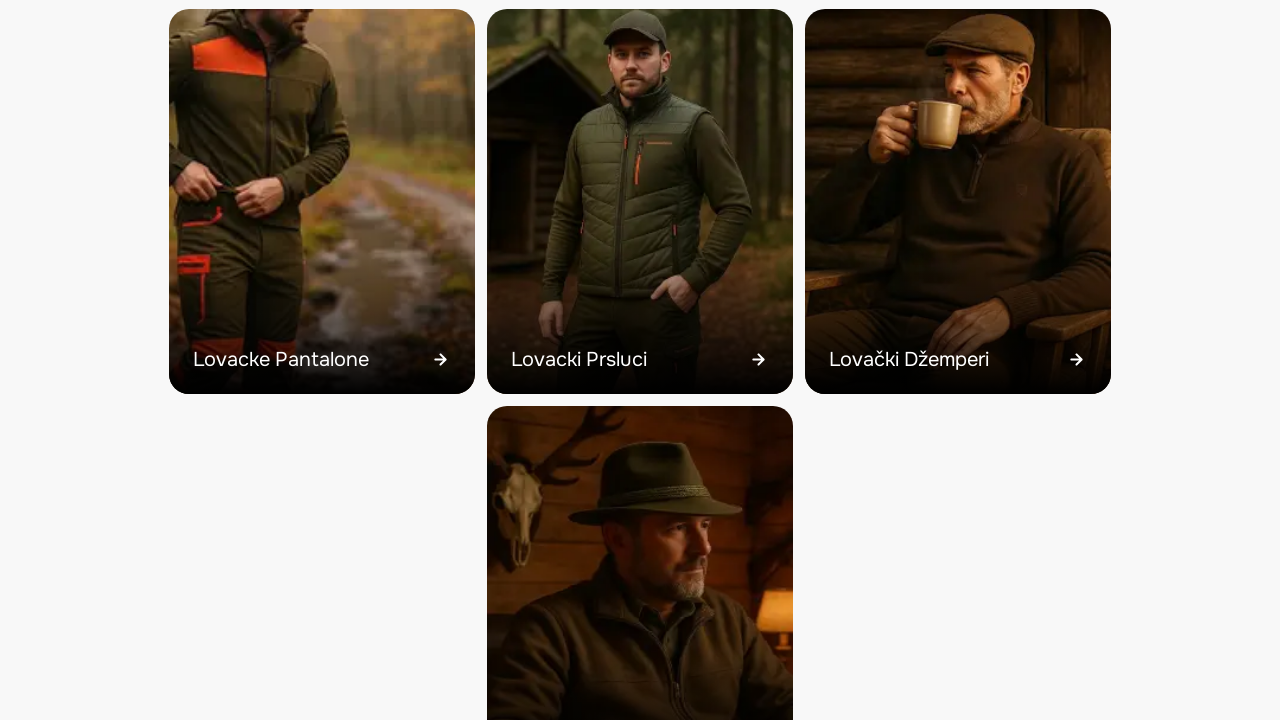

Clicked on category link 'Lovački Šeširi' at (573, 360) on //p[contains(text(),'Lovački Šeširi') and @class='text-white text-[20px] mt-0 mb
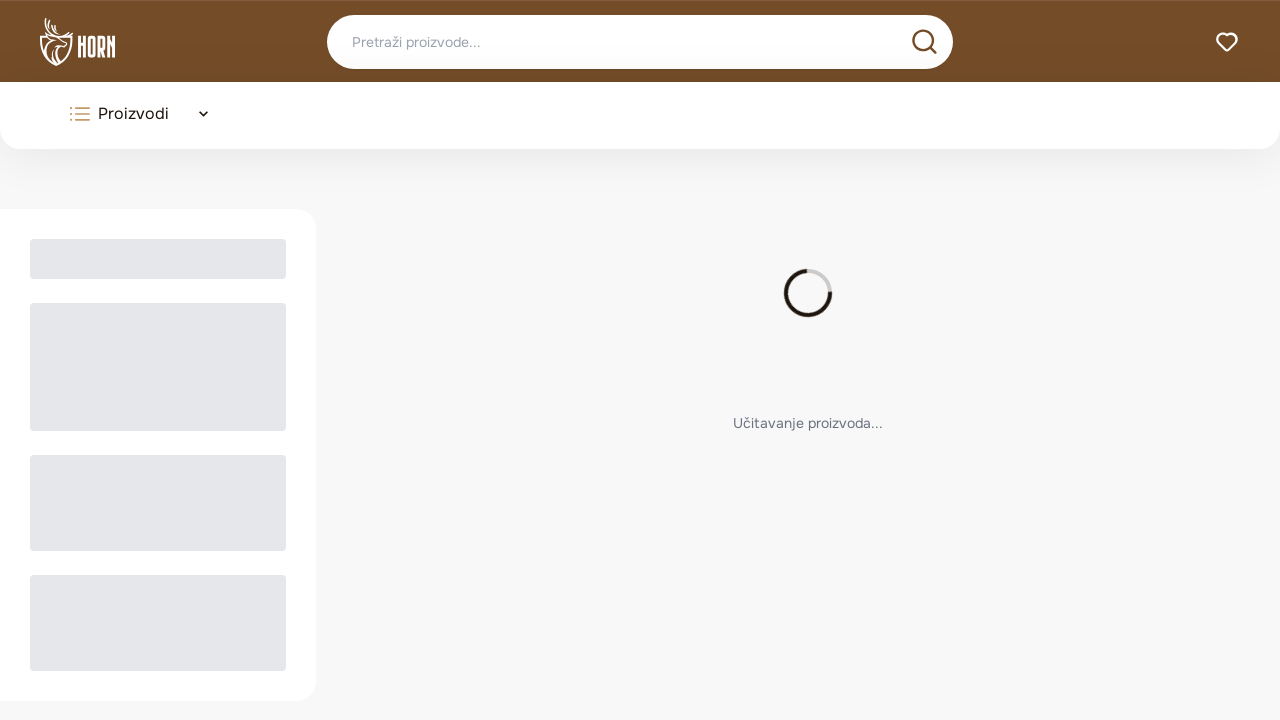

Waited for page to load after clicking 'Lovački Šeširi'
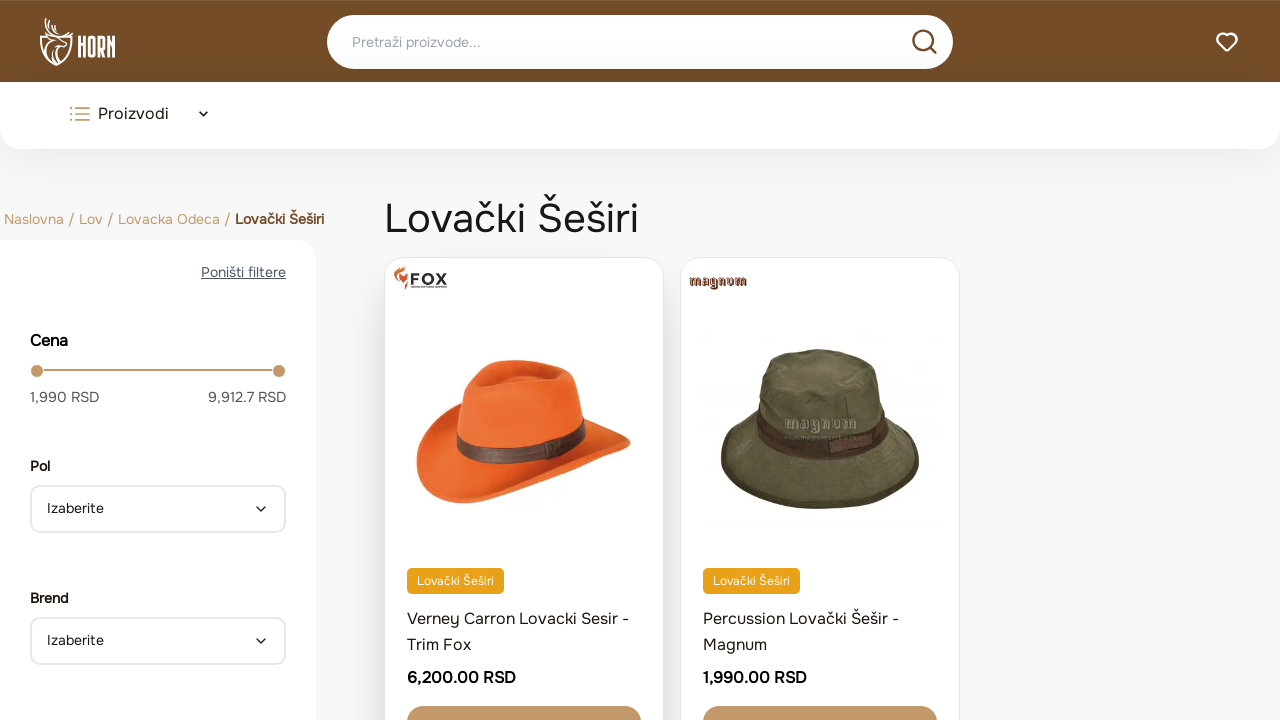

Retrieved page title: 'Lovački Šeširi | HORN'
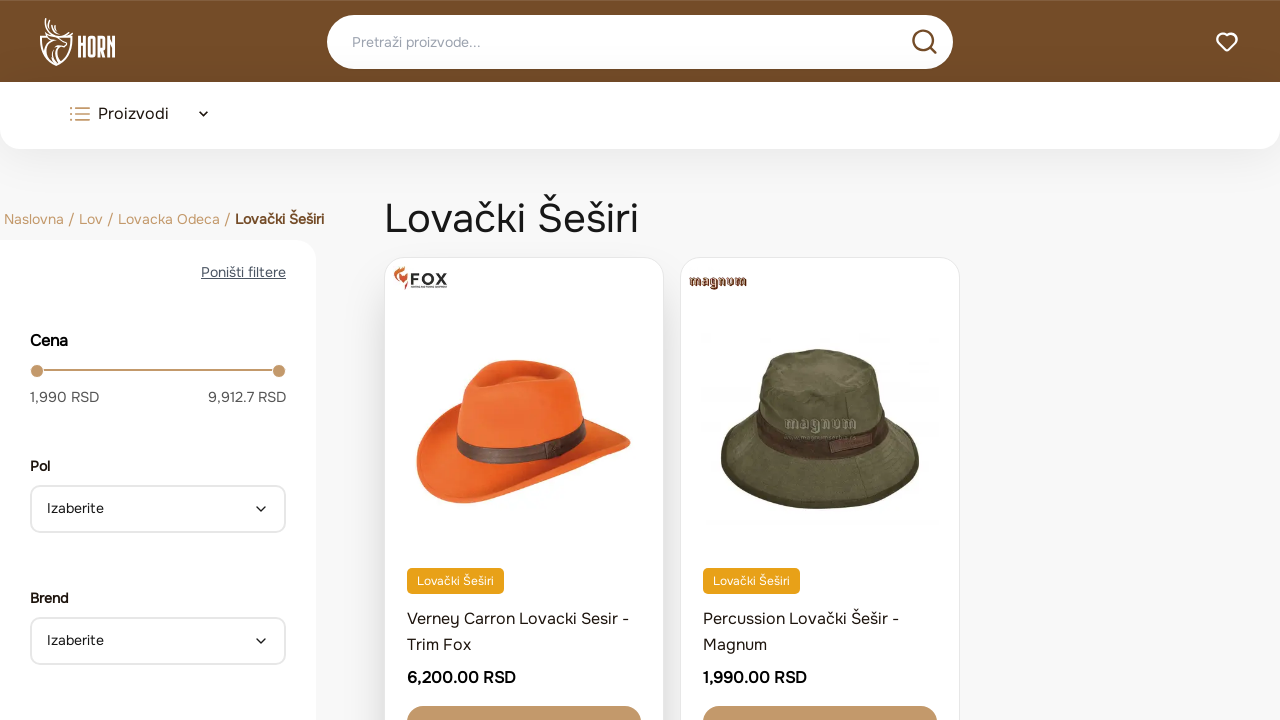

Verified page title contains expected text 'Lovački Šeširi | HORN'
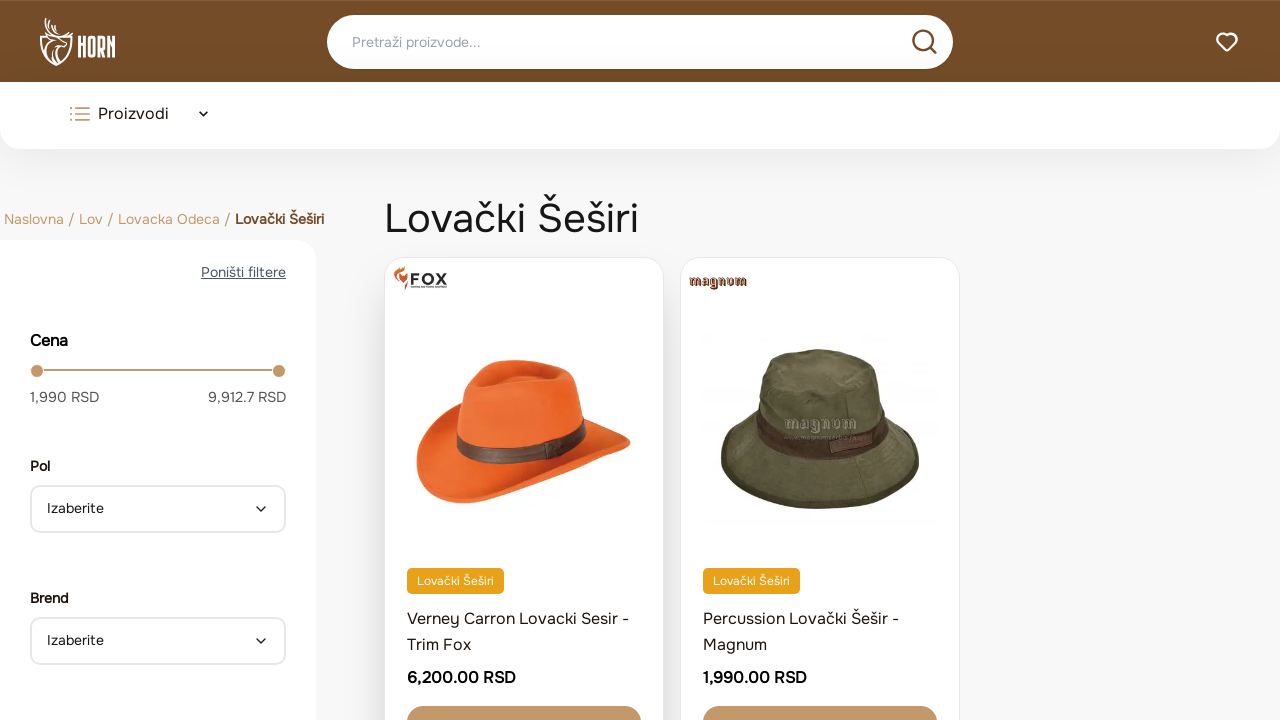

Navigated back to homepage after viewing 'Lovački Šeširi'
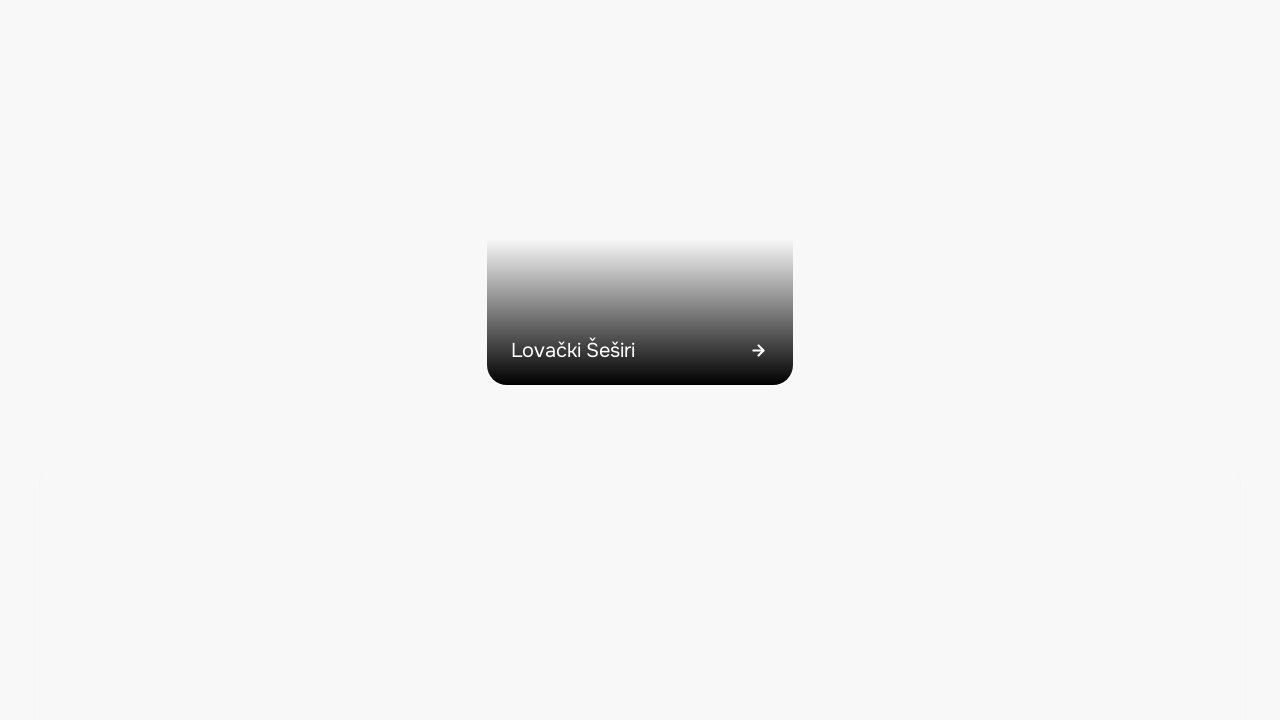

Waited for homepage to load
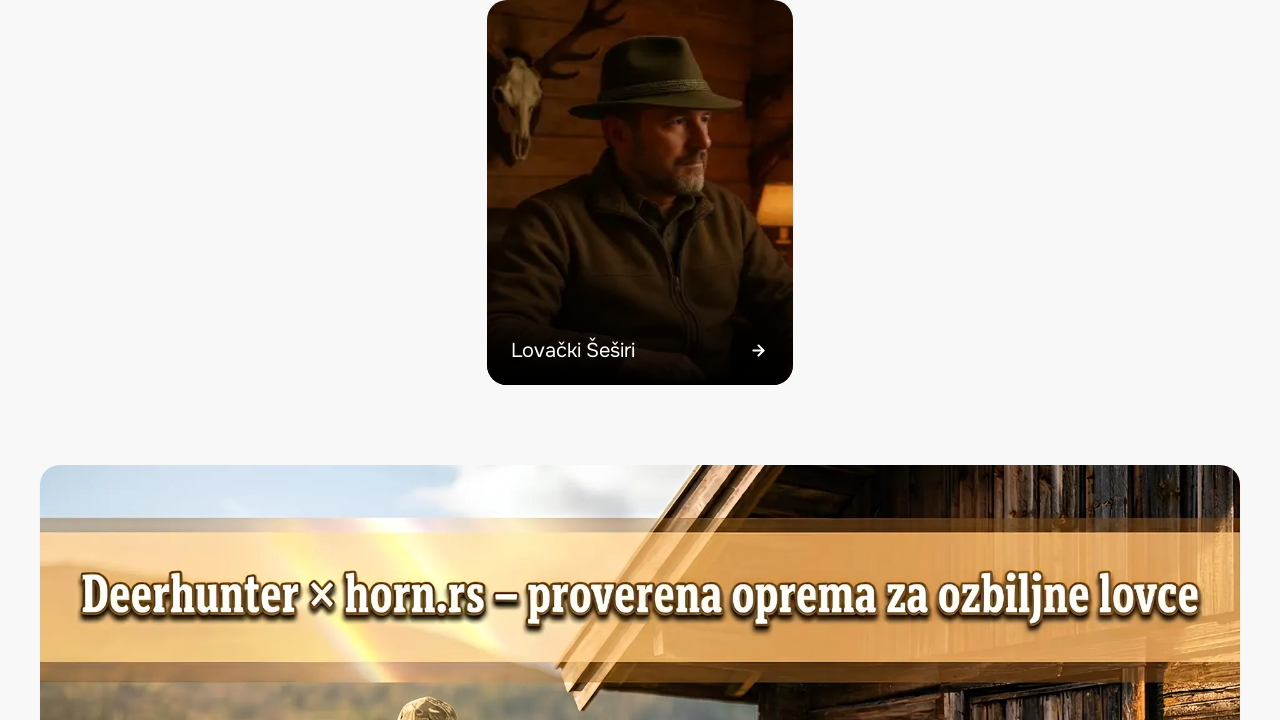

Clicked on category link 'Lovacki Prsluci' at (579, 360) on //p[contains(text(),'Lovacki Prsluci') and @class='text-white text-[20px] mt-0 m
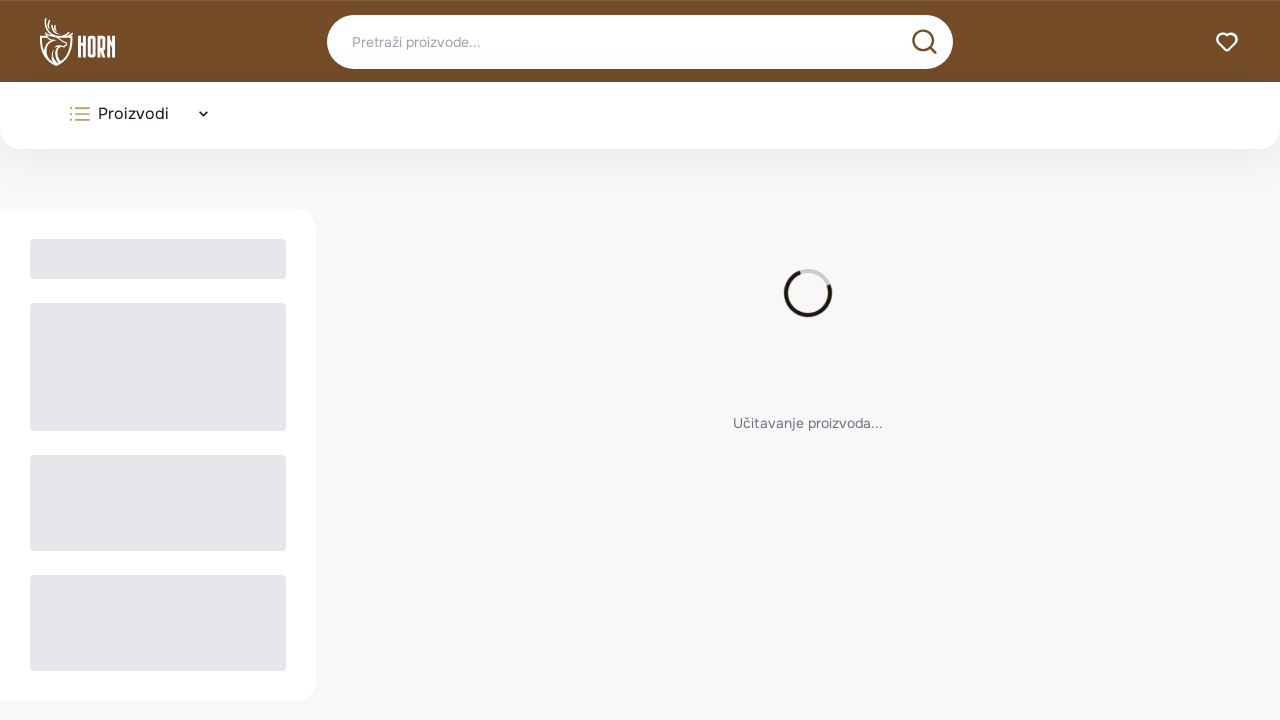

Waited for page to load after clicking 'Lovacki Prsluci'
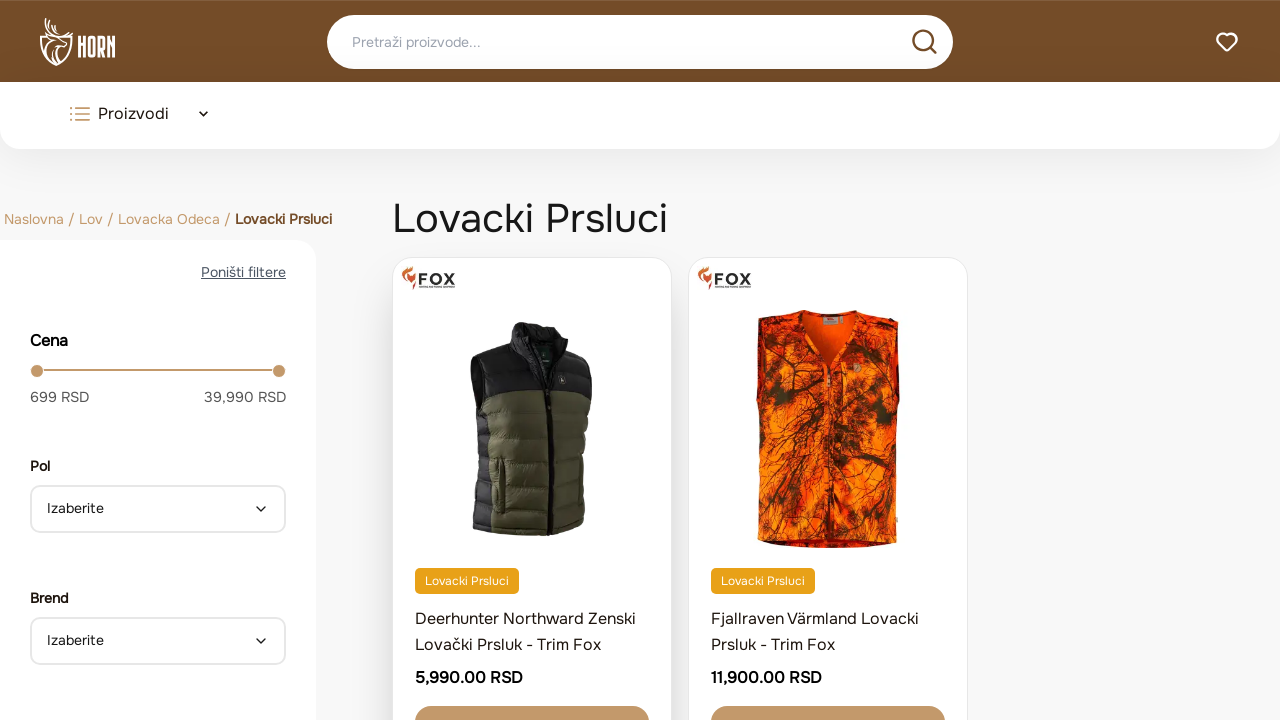

Retrieved page title: 'Lovacki Prsluci | HORN'
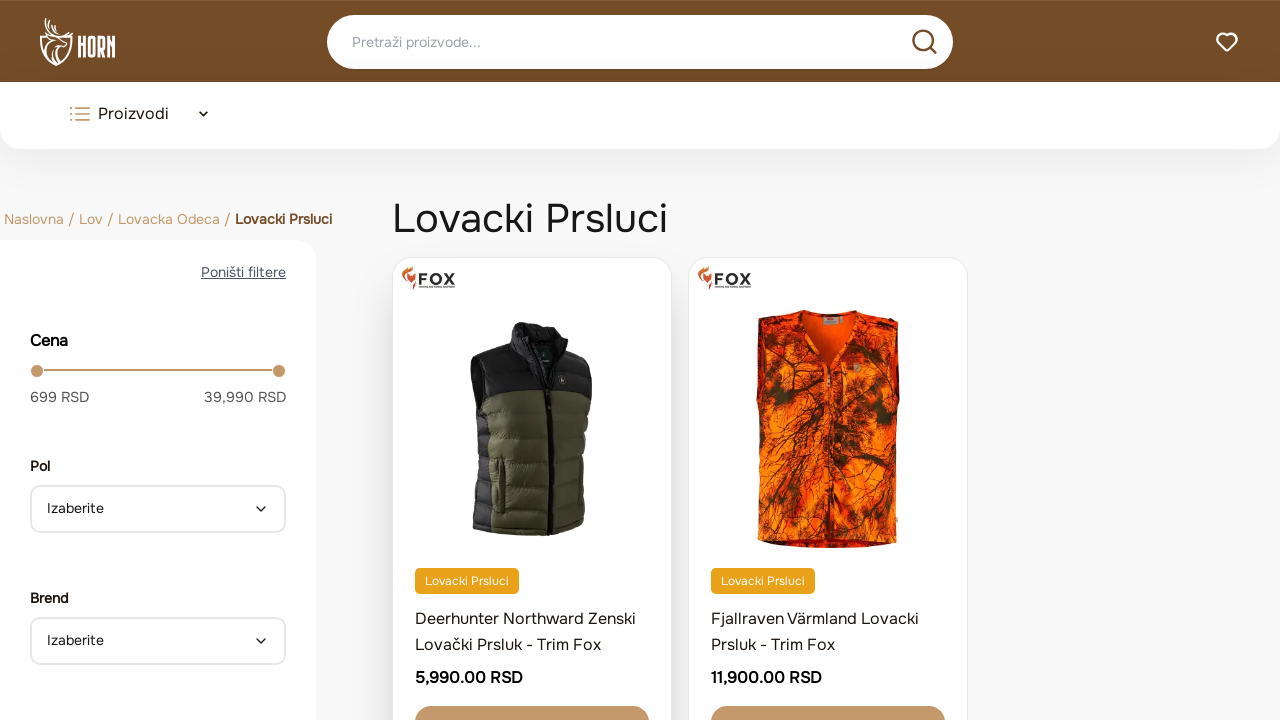

Verified page title contains expected text 'Lovacki Prsluci | HORN'
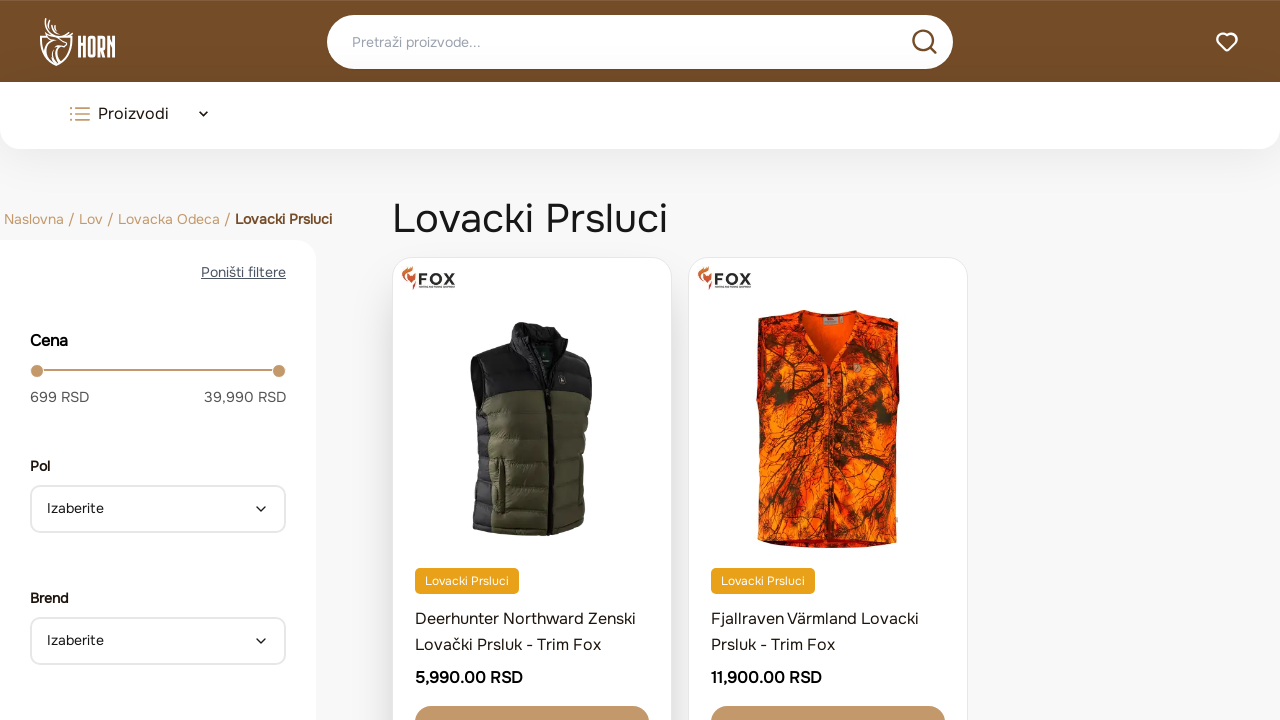

Navigated back to homepage after viewing 'Lovacki Prsluci'
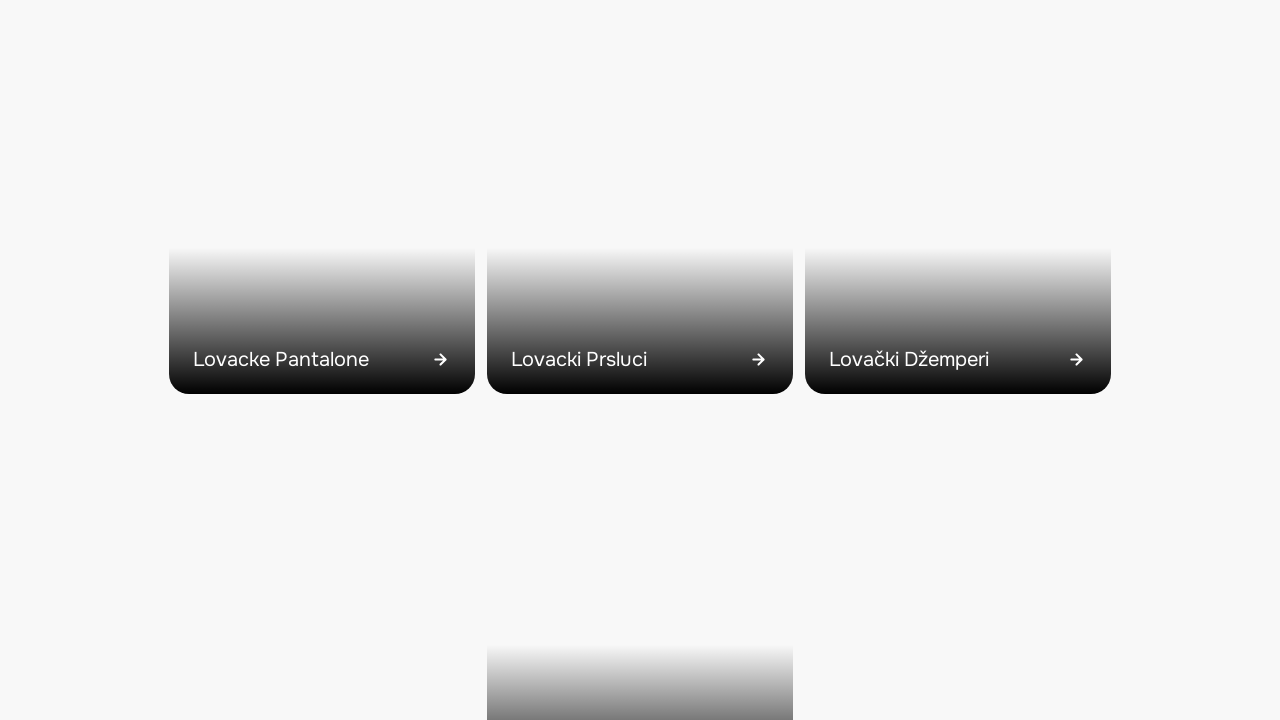

Waited for homepage to load
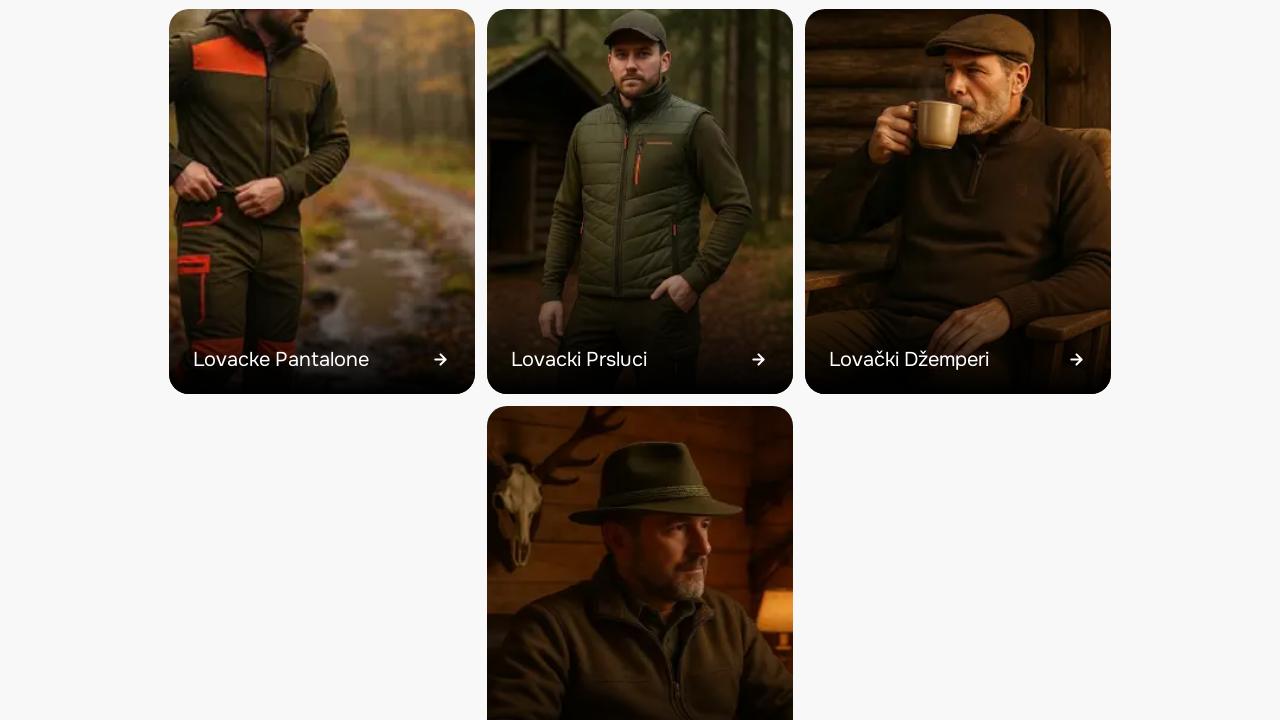

Clicked on category link 'Lovacke Pantalone' at (281, 360) on //p[contains(text(),'Lovacke Pantalone') and @class='text-white text-[20px] mt-0
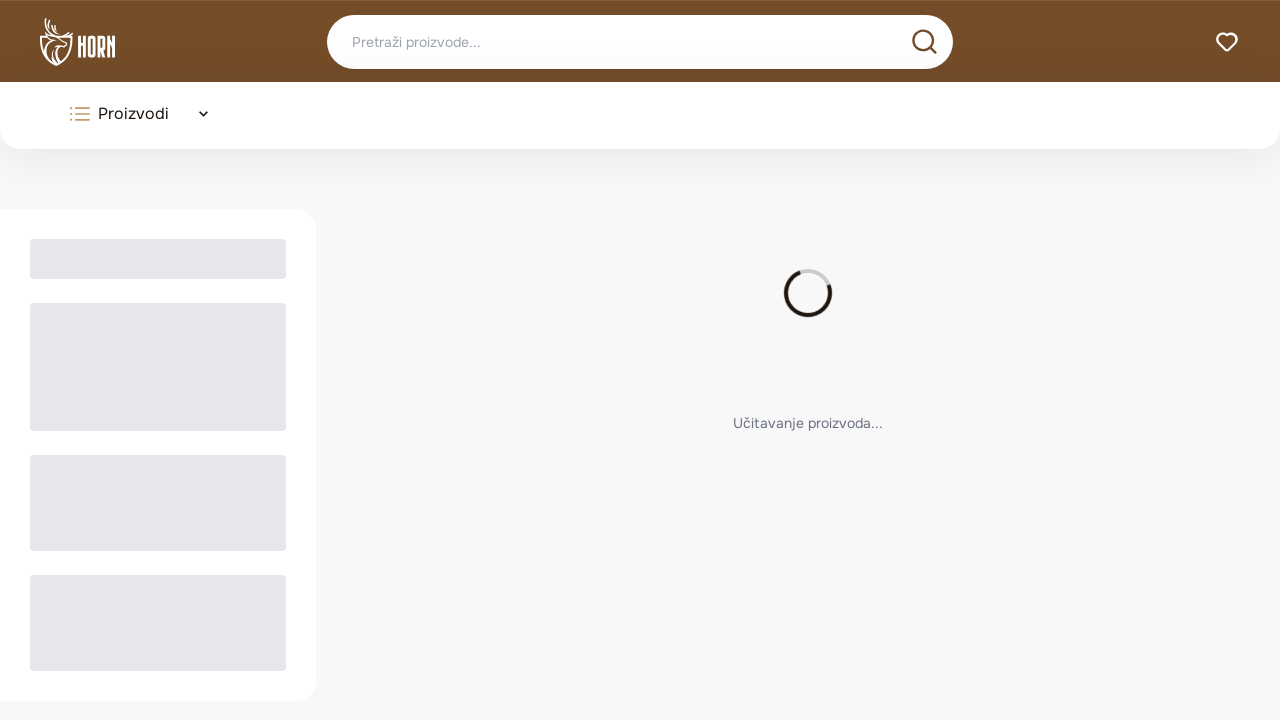

Waited for page to load after clicking 'Lovacke Pantalone'
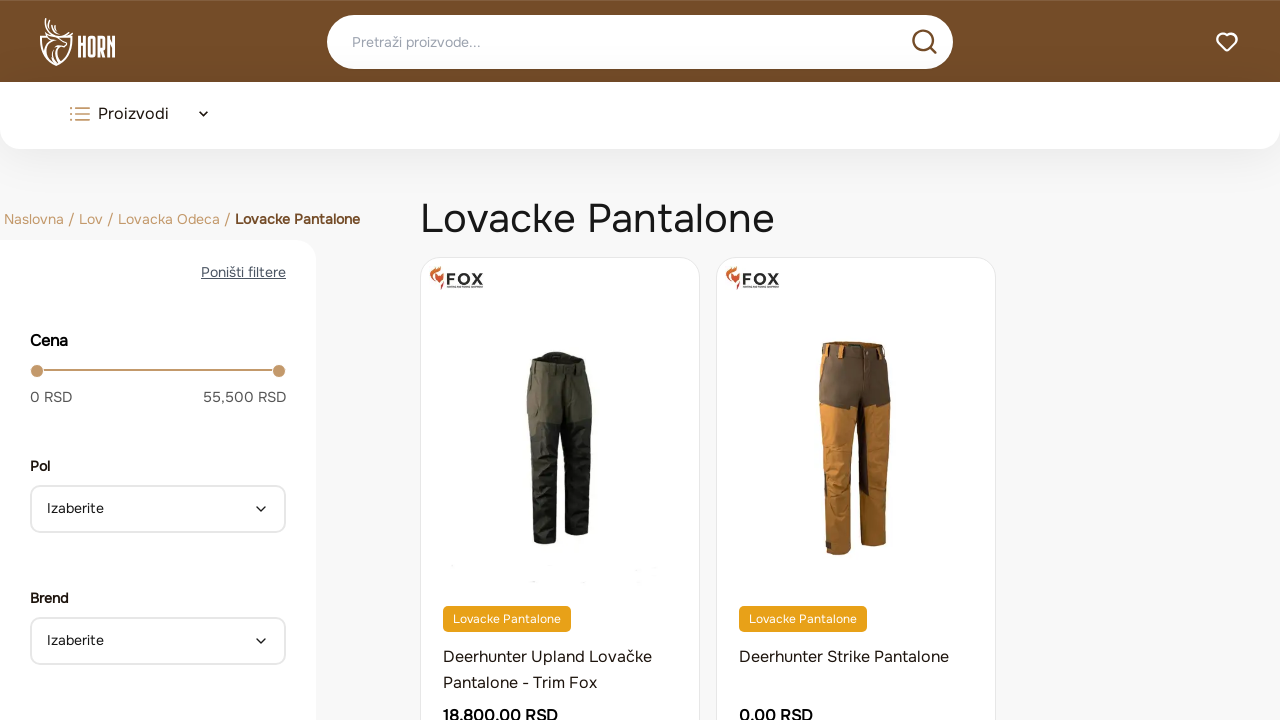

Retrieved page title: 'Lovacke Pantalone | HORN'
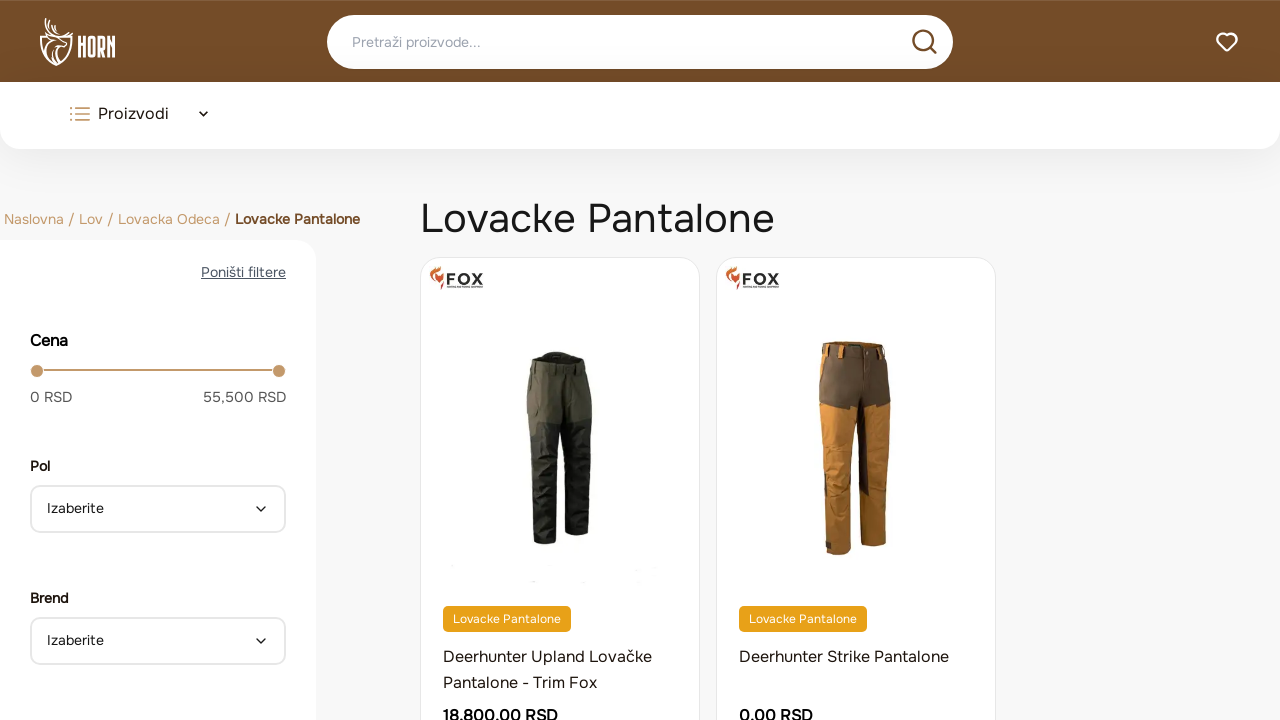

Verified page title contains expected text 'Lovacke Pantalone | HORN'
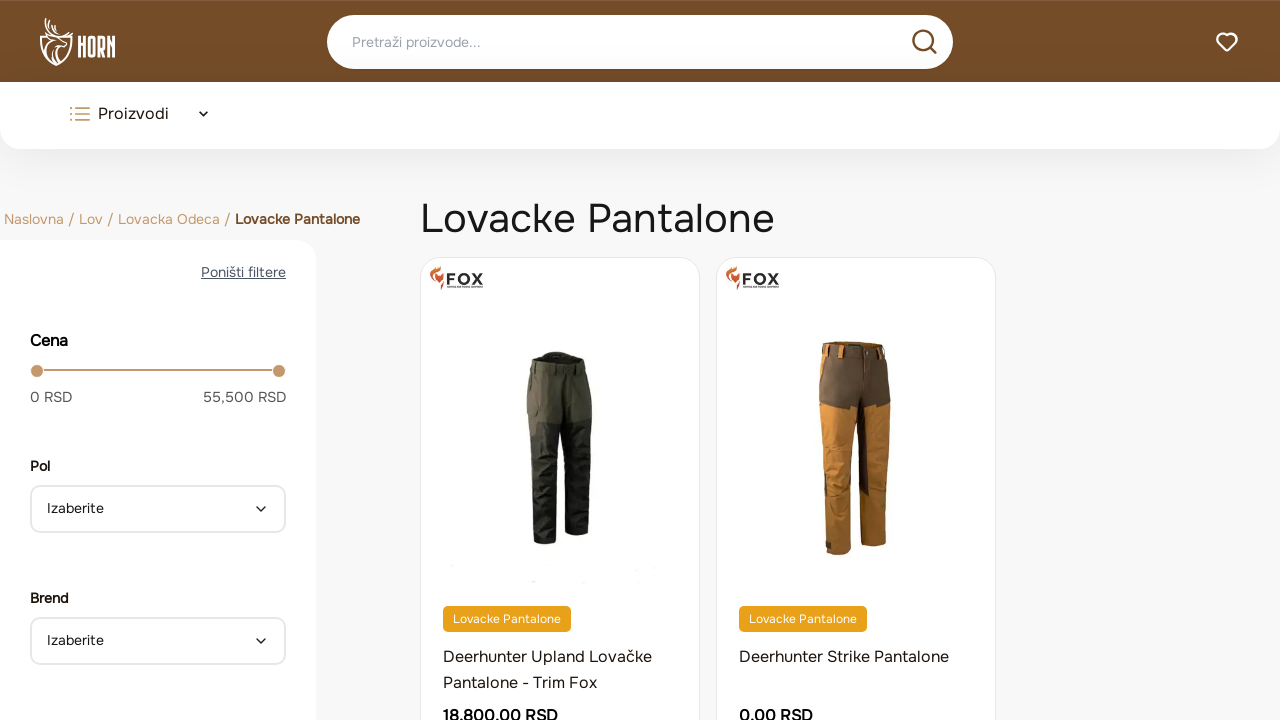

Navigated back to homepage after viewing 'Lovacke Pantalone'
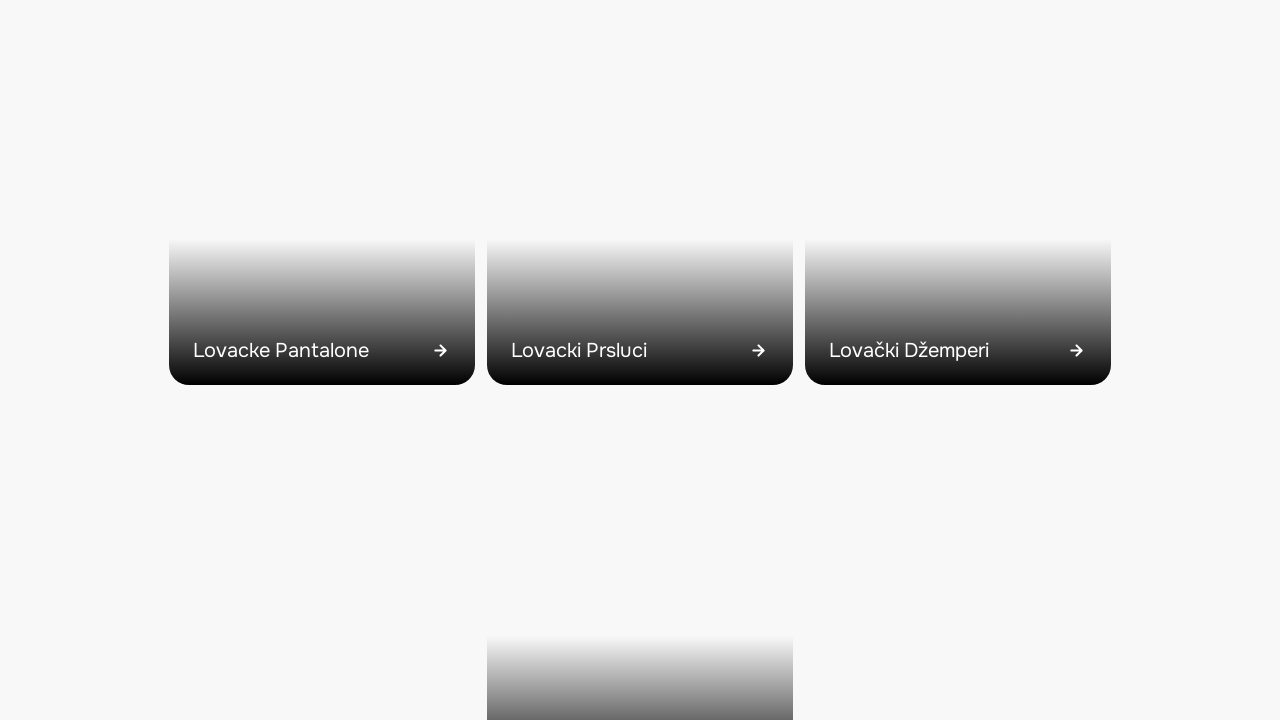

Waited for homepage to load
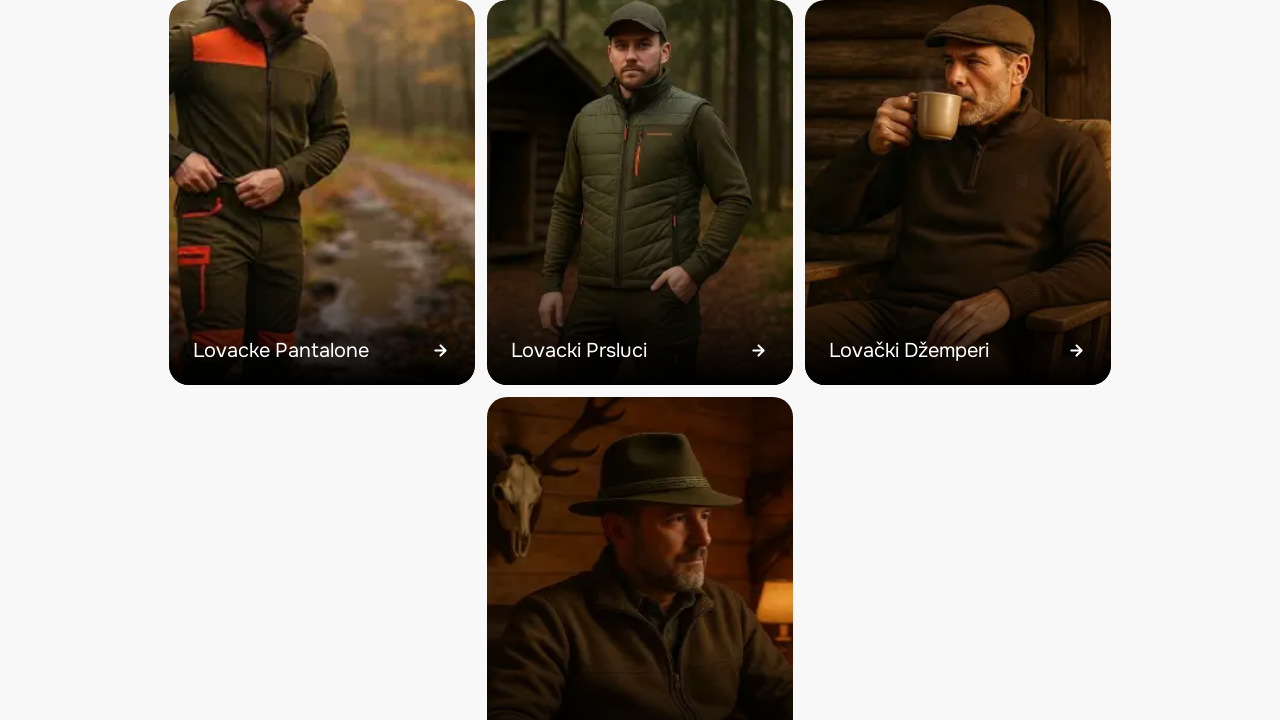

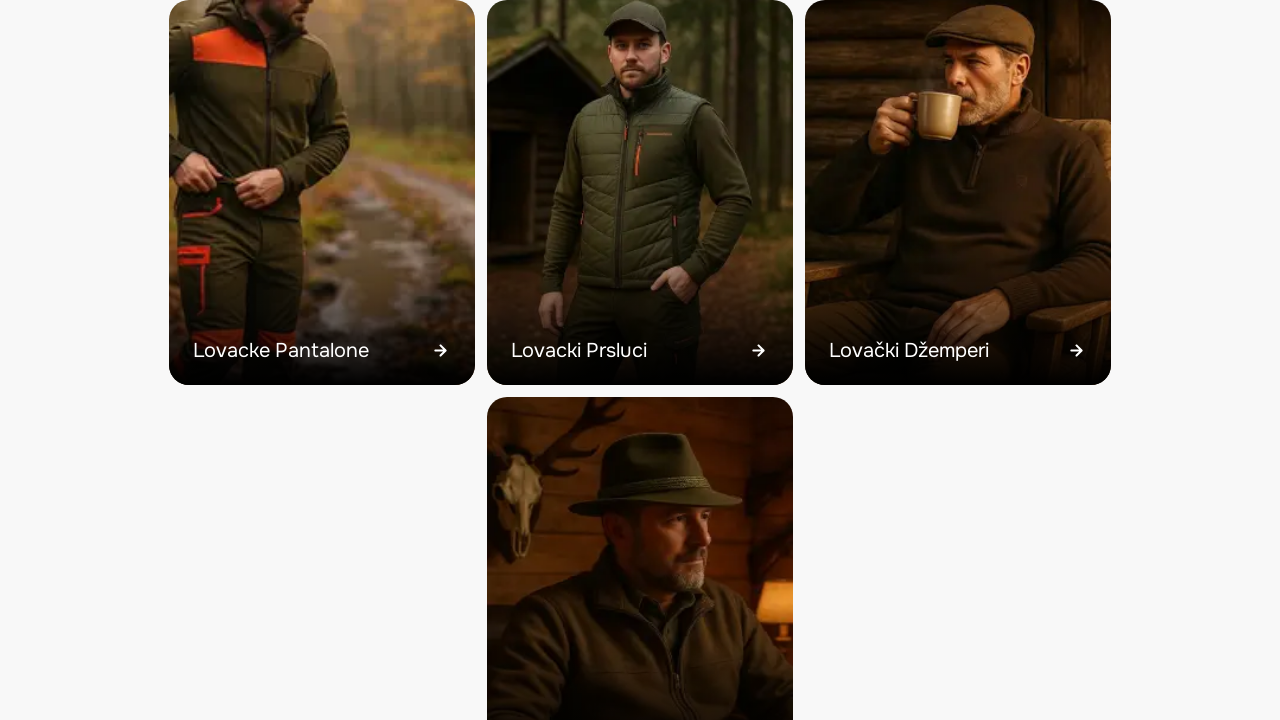